Tests a Binary Tree Visualizer web application by creating a tree with 5 nodes, clicking through various traversal buttons (PreOrder, InOrder, PostOrder, BFS), navigating to the Staff page, and clicking on team members' social media links.

Starting URL: https://binarytreevisualiser.vercel.app/

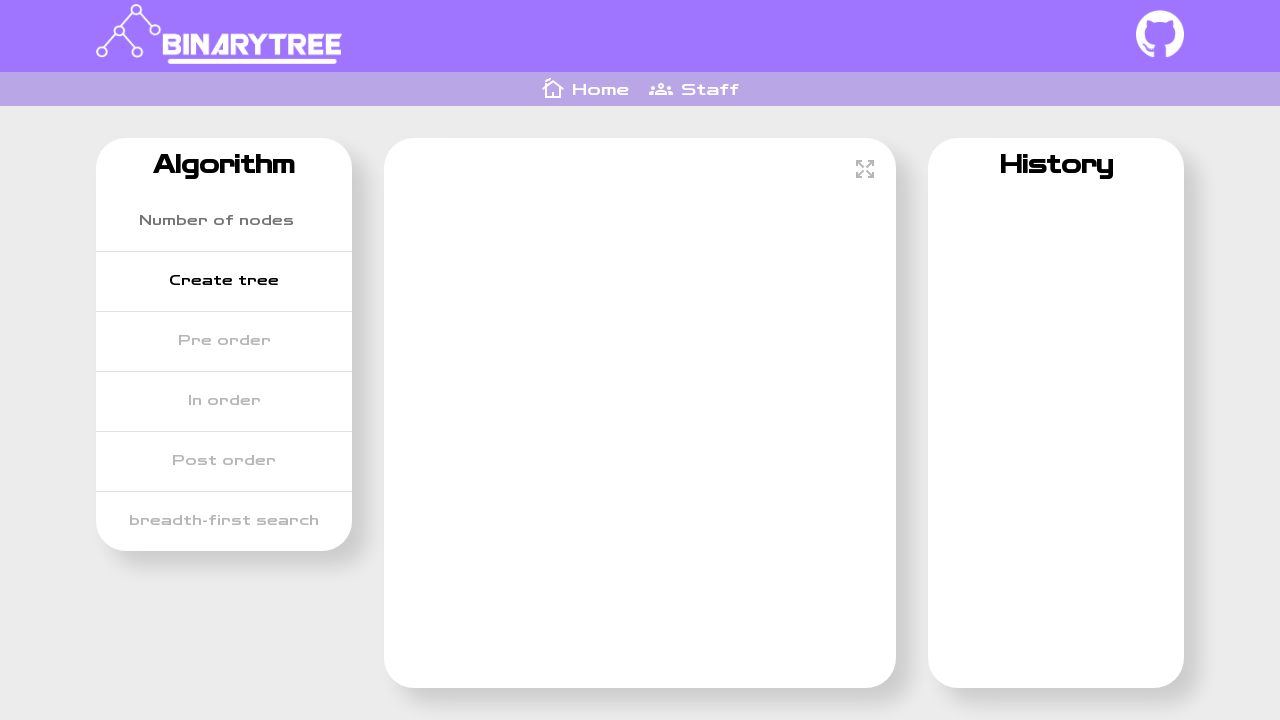

Verified page title is 'Binary Tree | Home'
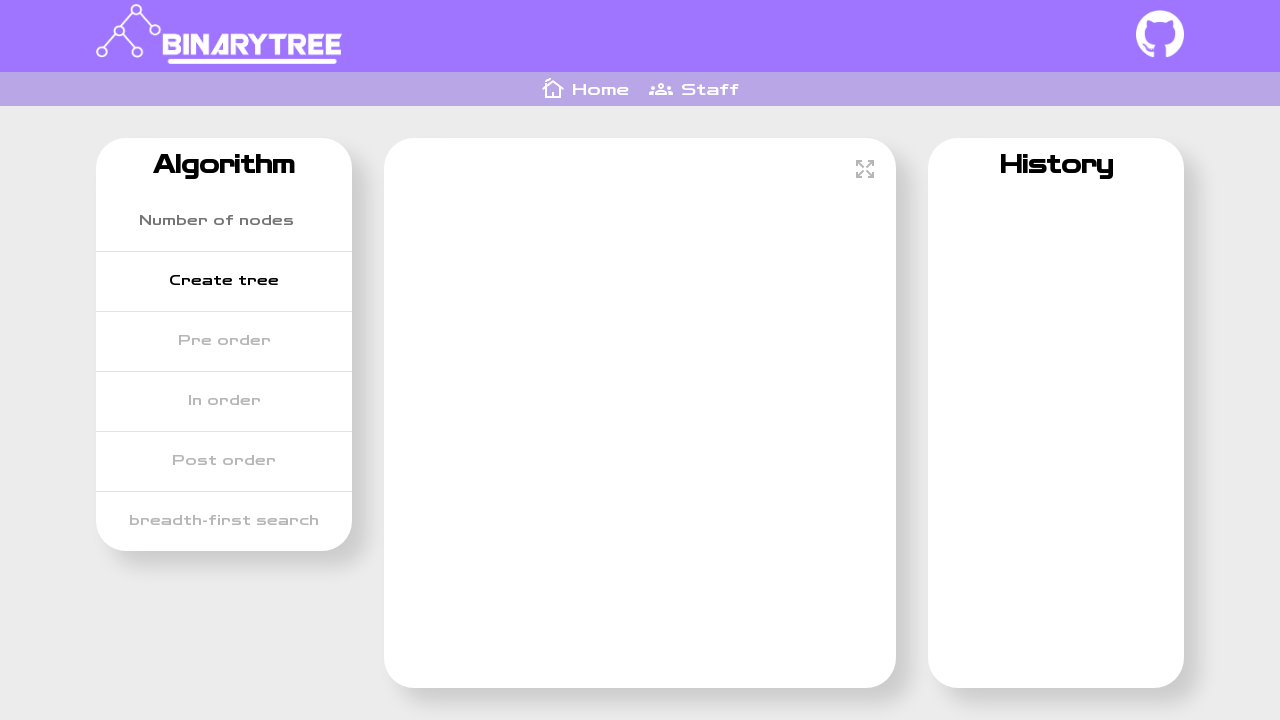

Clicked GitHub project button at (1160, 34) on xpath=//*[@id="__next"]/div/div[1]/header/a[2]/img
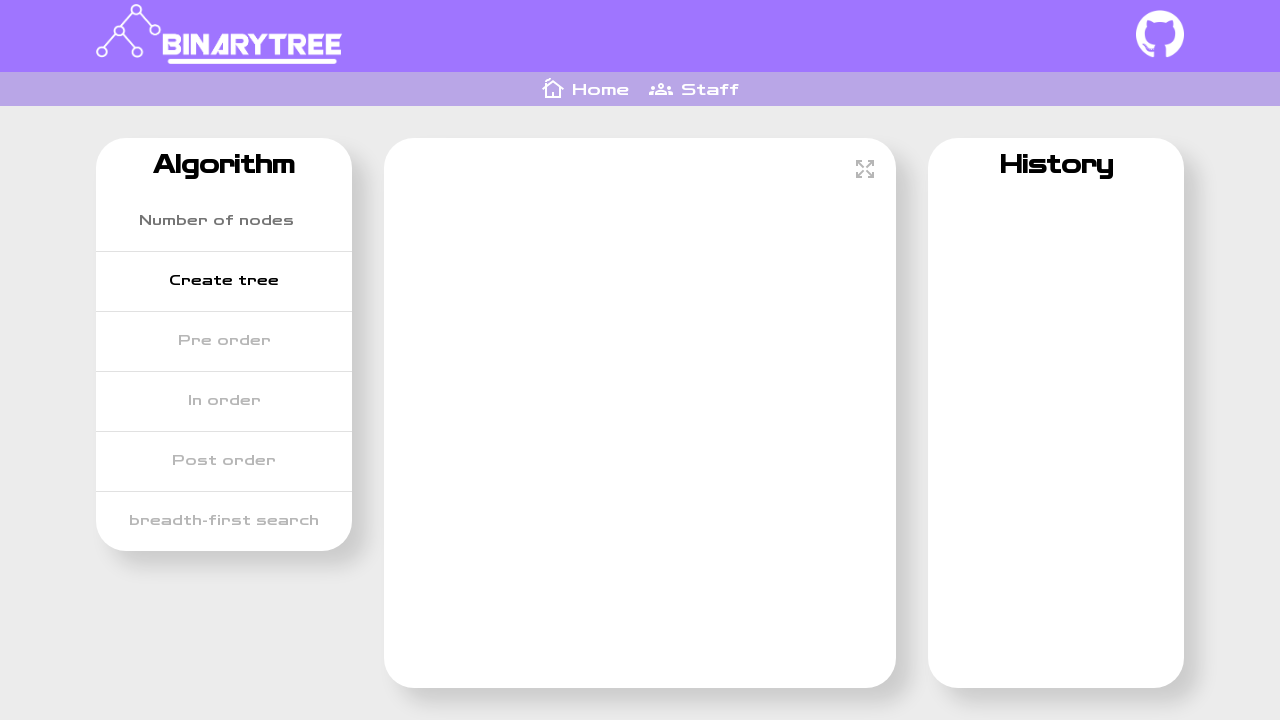

Waited 2 seconds for GitHub page to load
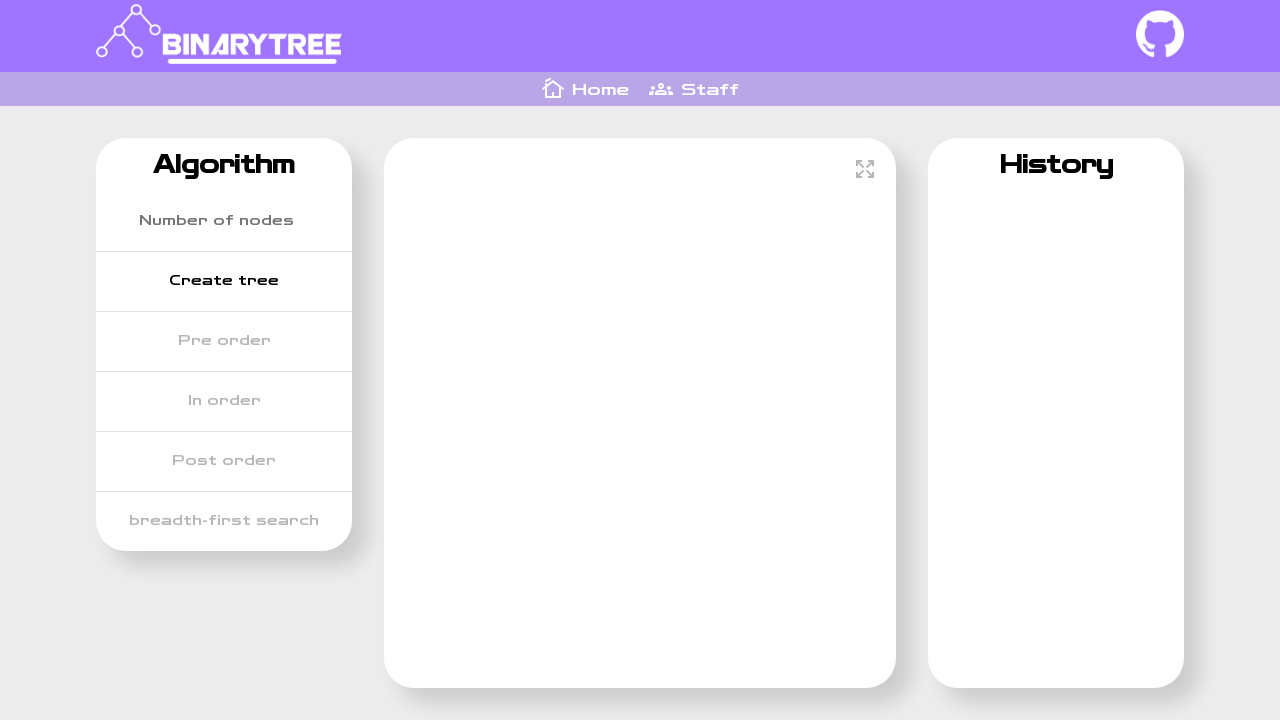

Closed new GitHub tab and switched back to original tab
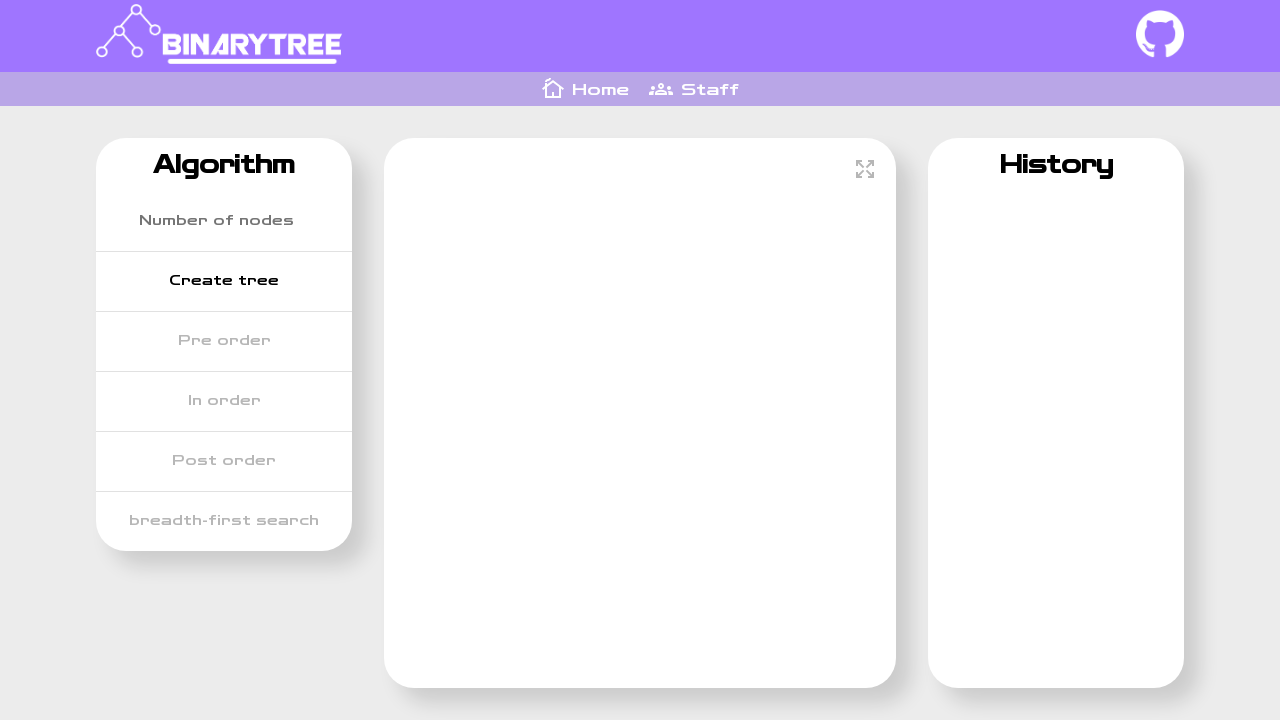

Entered '5' in the number of nodes field on //*[@id="__next"]/div/div[2]/div[1]/input
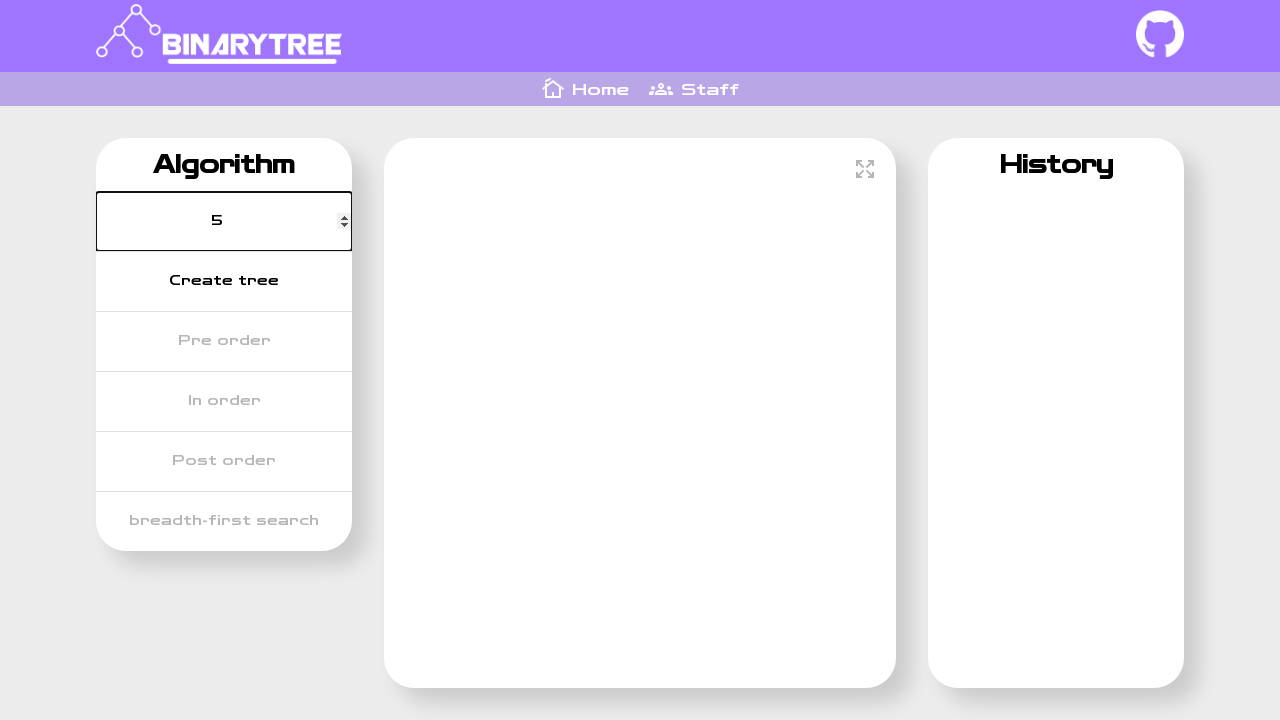

Clicked Create Tree button at (224, 281) on xpath=//*[@id="__next"]/div/div[2]/div[1]/button[1]
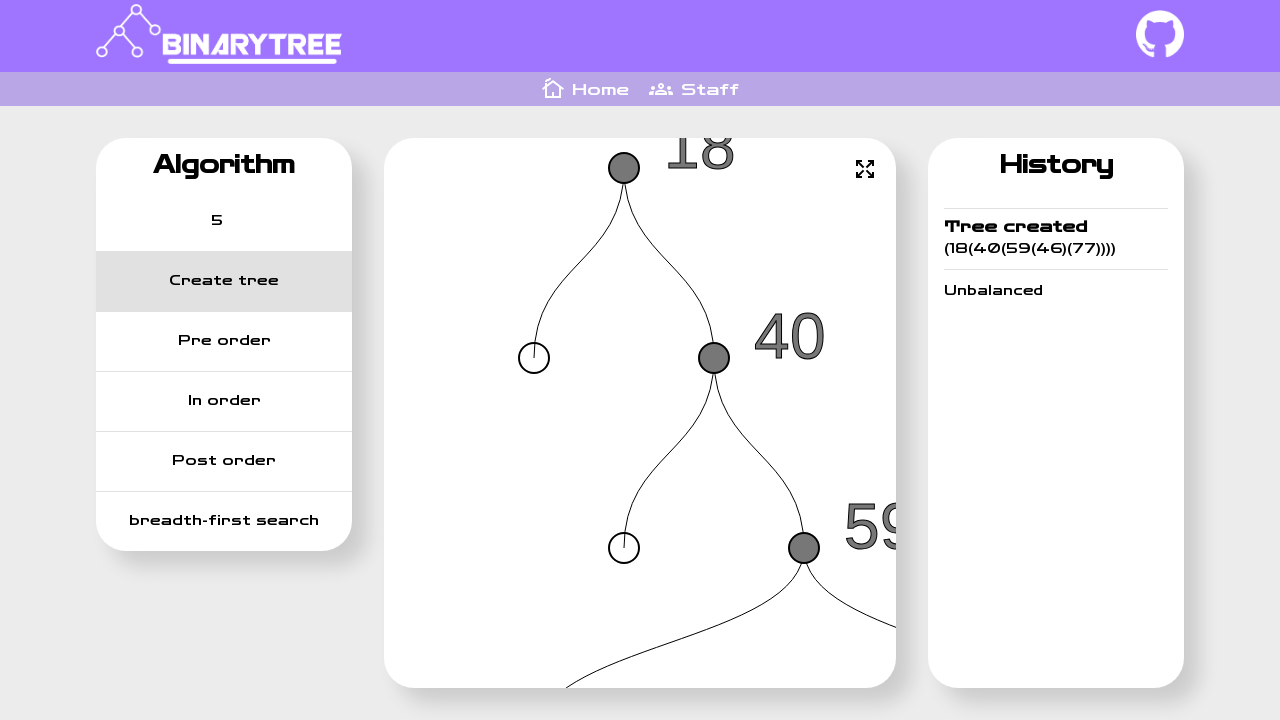

Waited 1 second for tree to be created
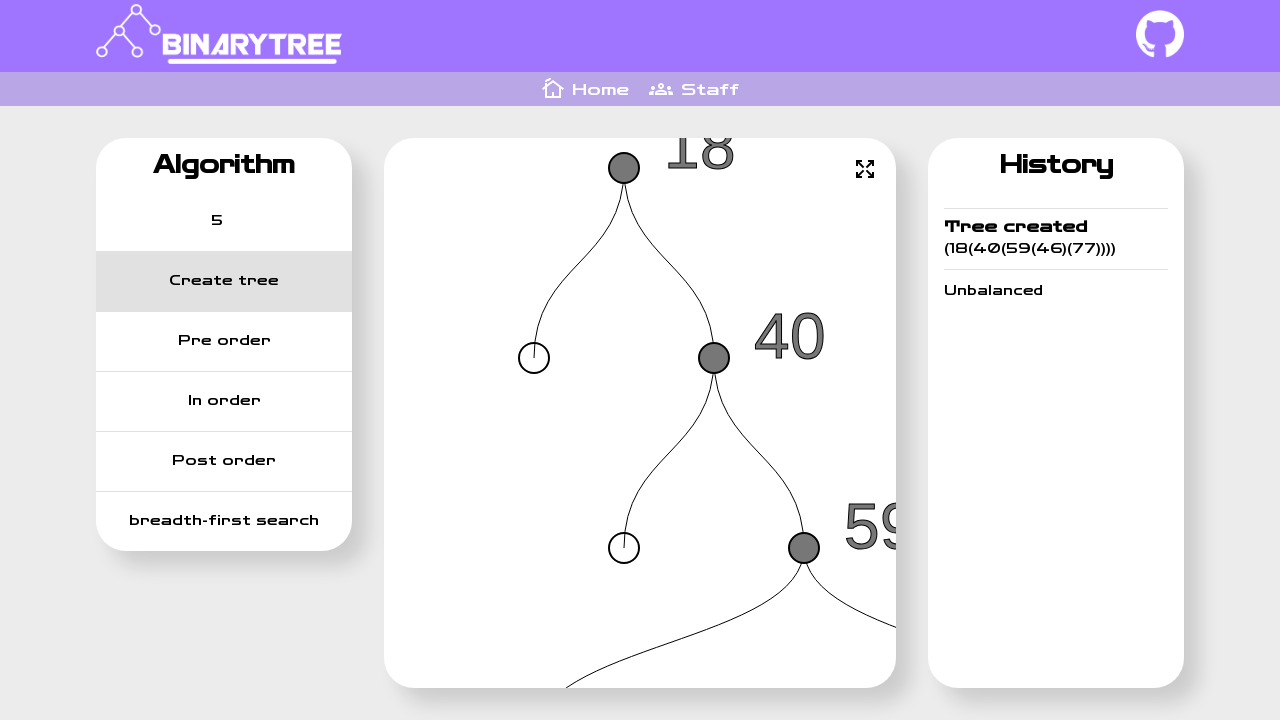

Retrieved 'Tree created' text from history
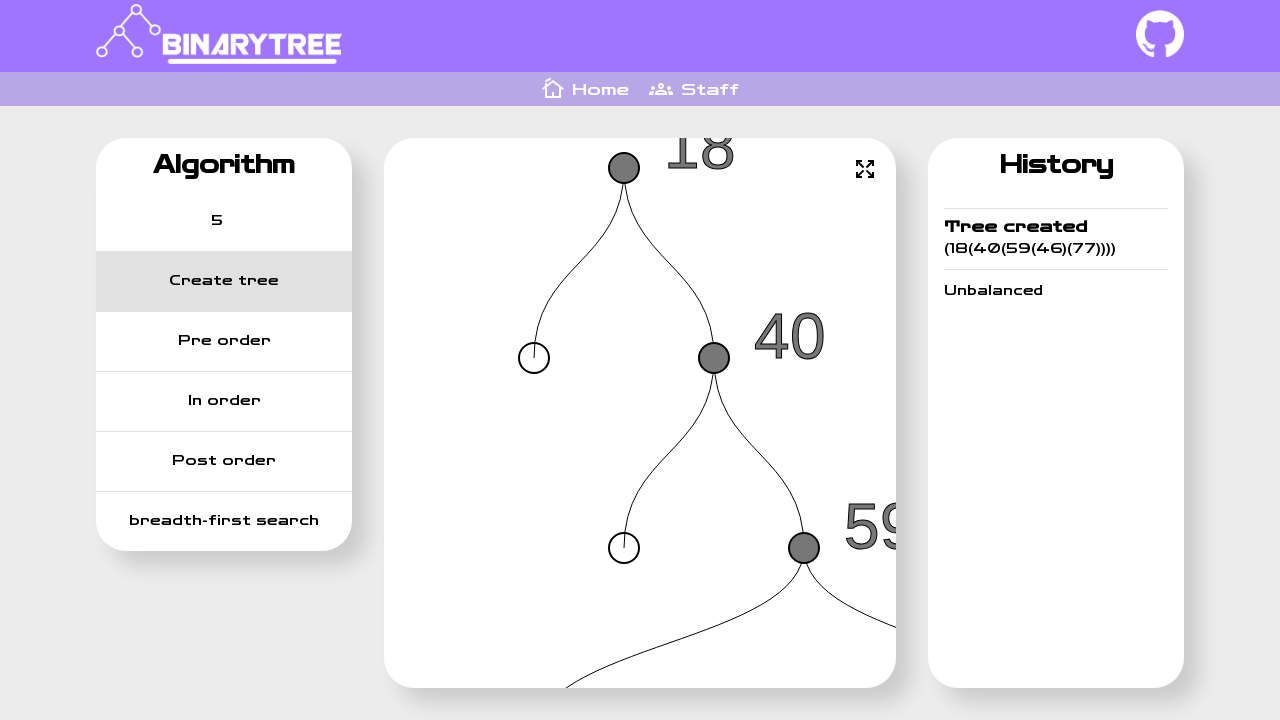

Verified 'Tree created' appears in history
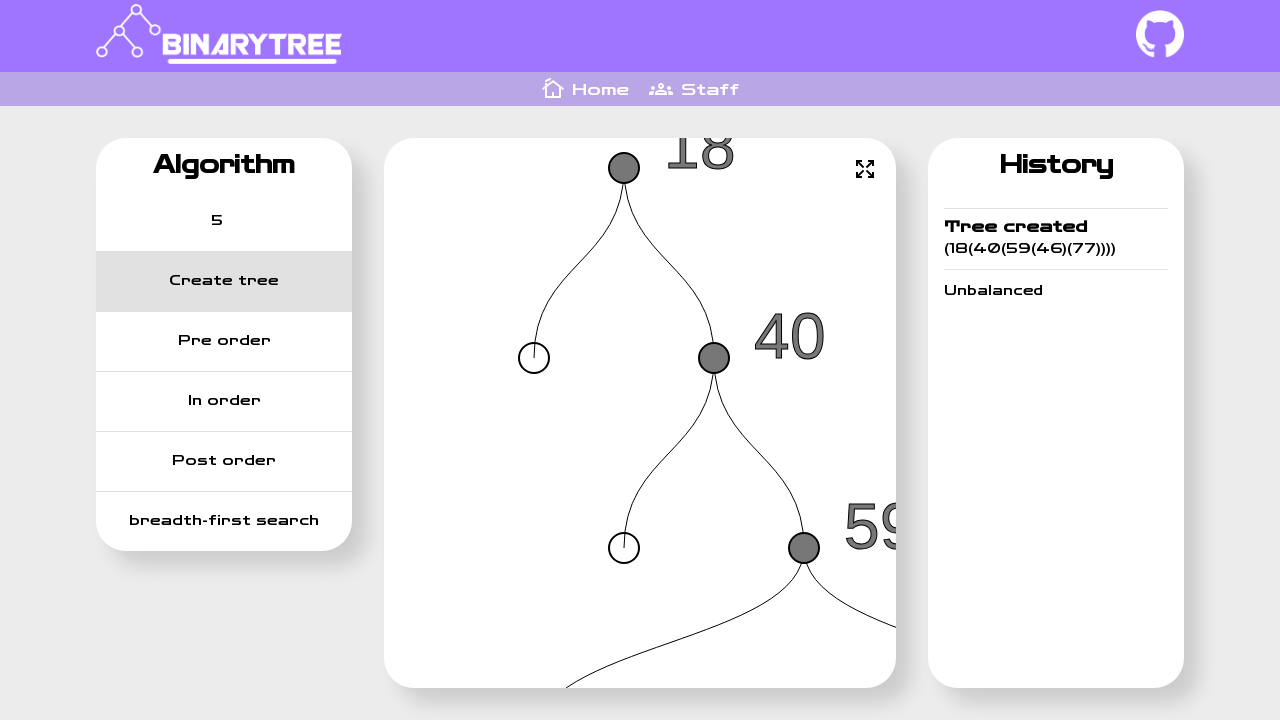

Clicked PreOrder traversal button at (224, 341) on xpath=//*[@id="__next"]/div/div[2]/div[1]/button[2]
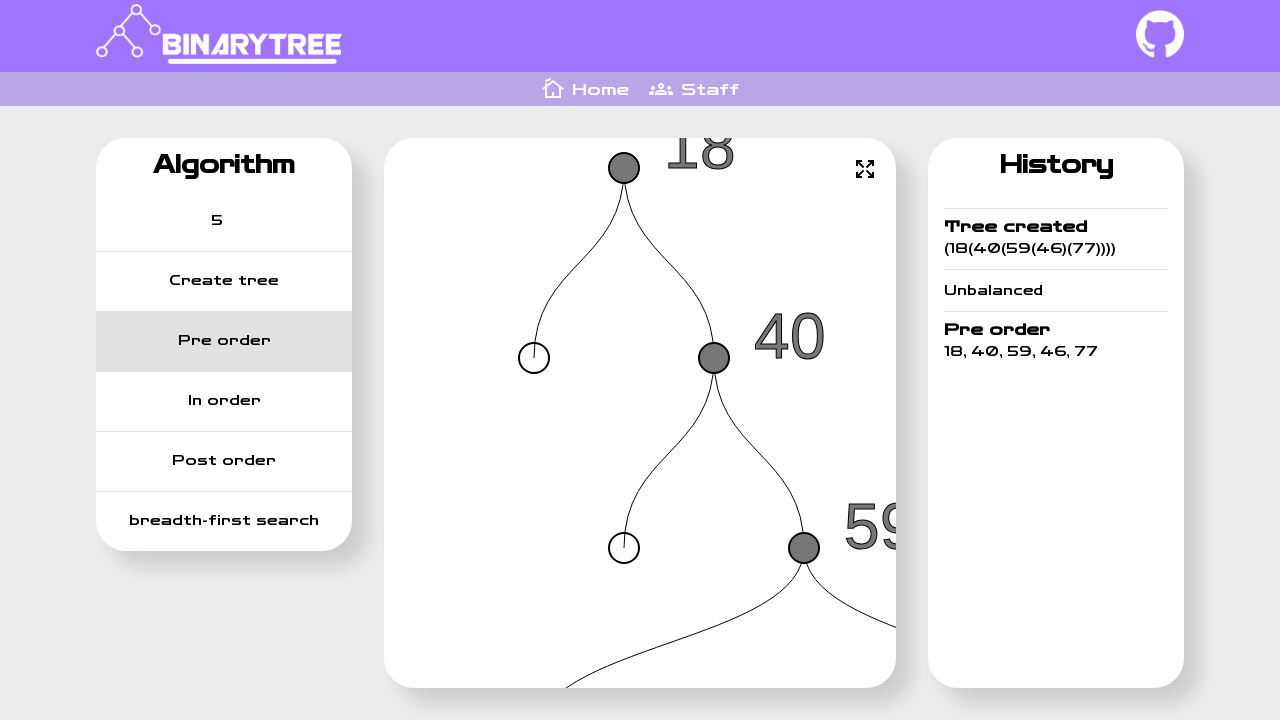

Waited 1 second for PreOrder traversal to complete
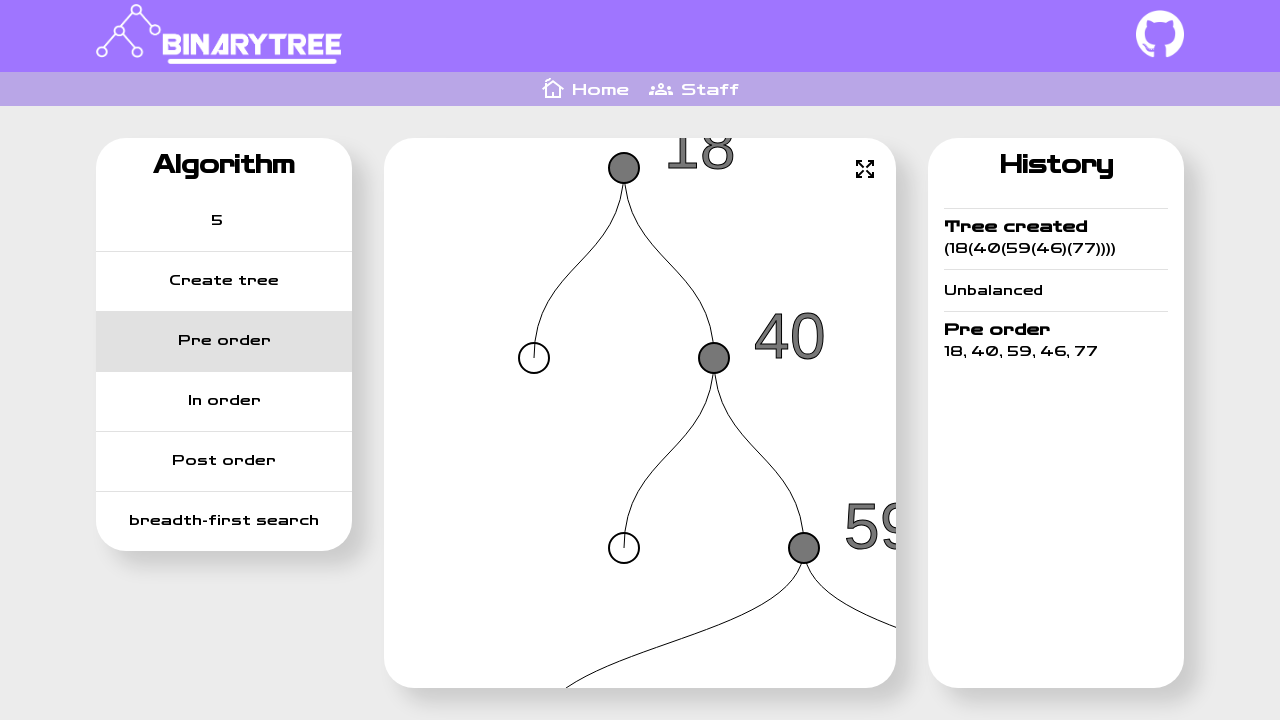

Retrieved 'Pre order' text from history
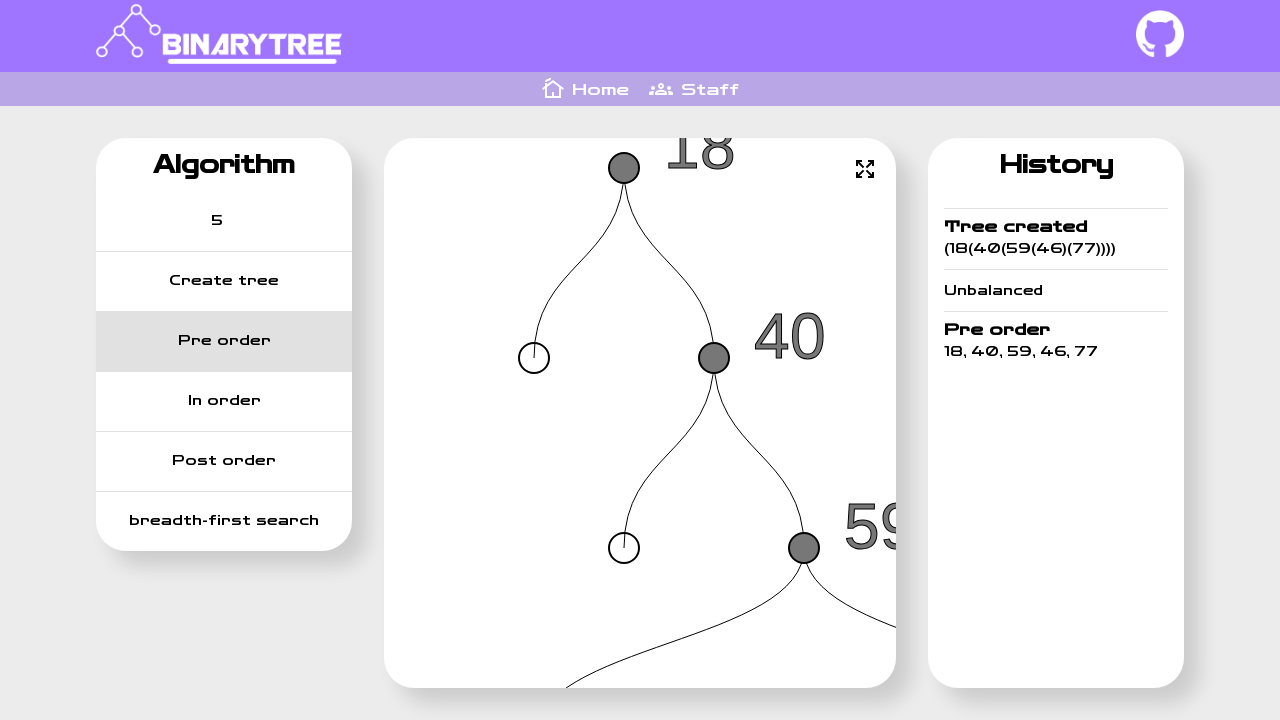

Verified 'Pre order' appears in history
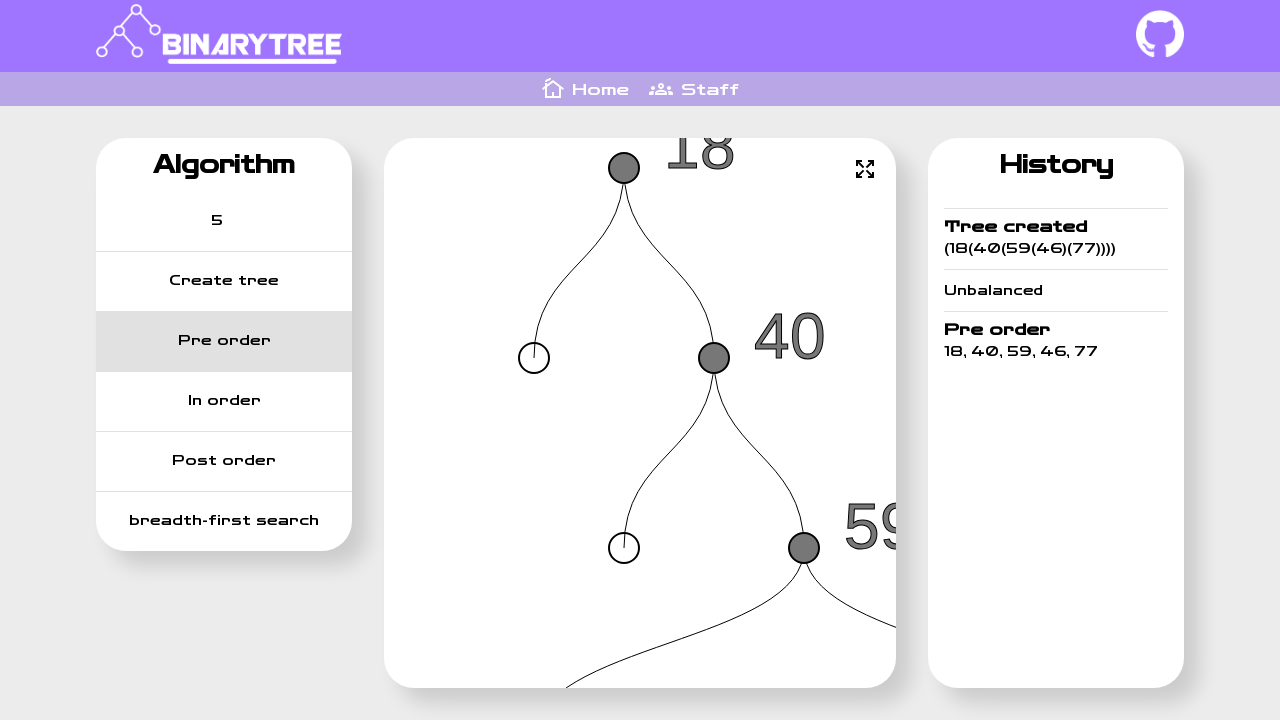

Clicked InOrder traversal button at (224, 401) on xpath=//*[@id="__next"]/div/div[2]/div[1]/button[3]
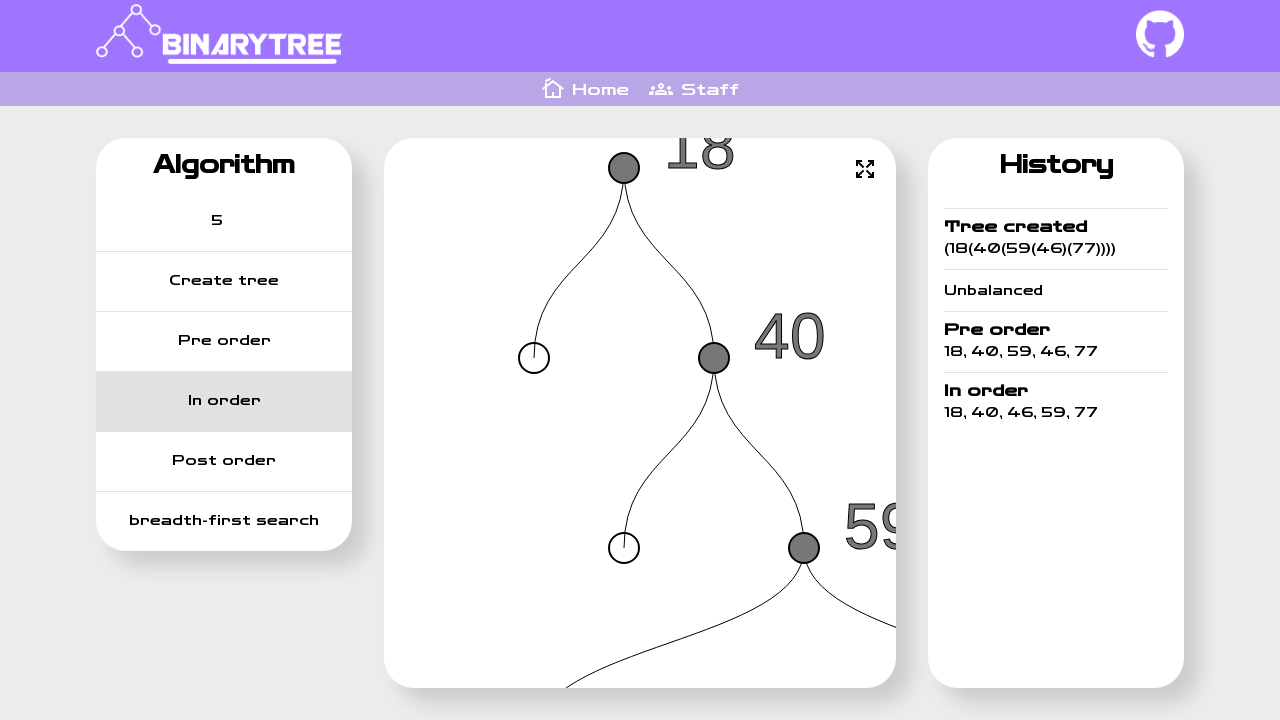

Waited 1 second for InOrder traversal to complete
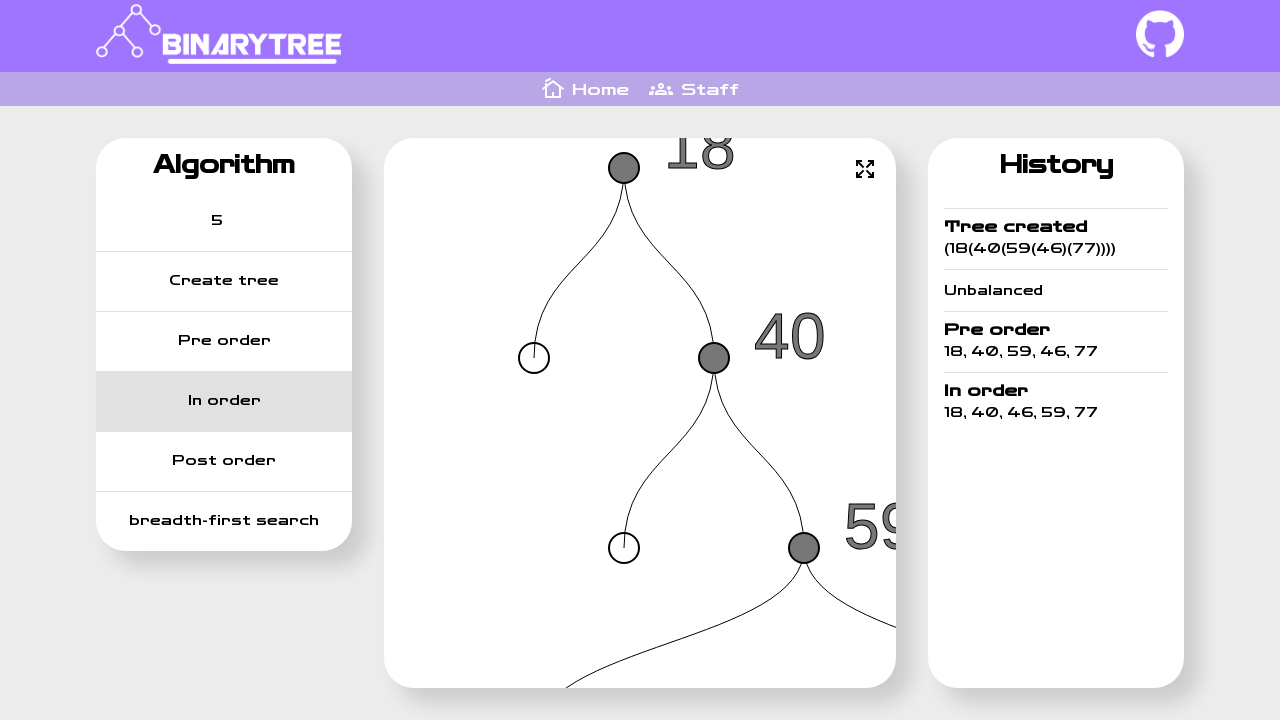

Retrieved 'In order' text from history
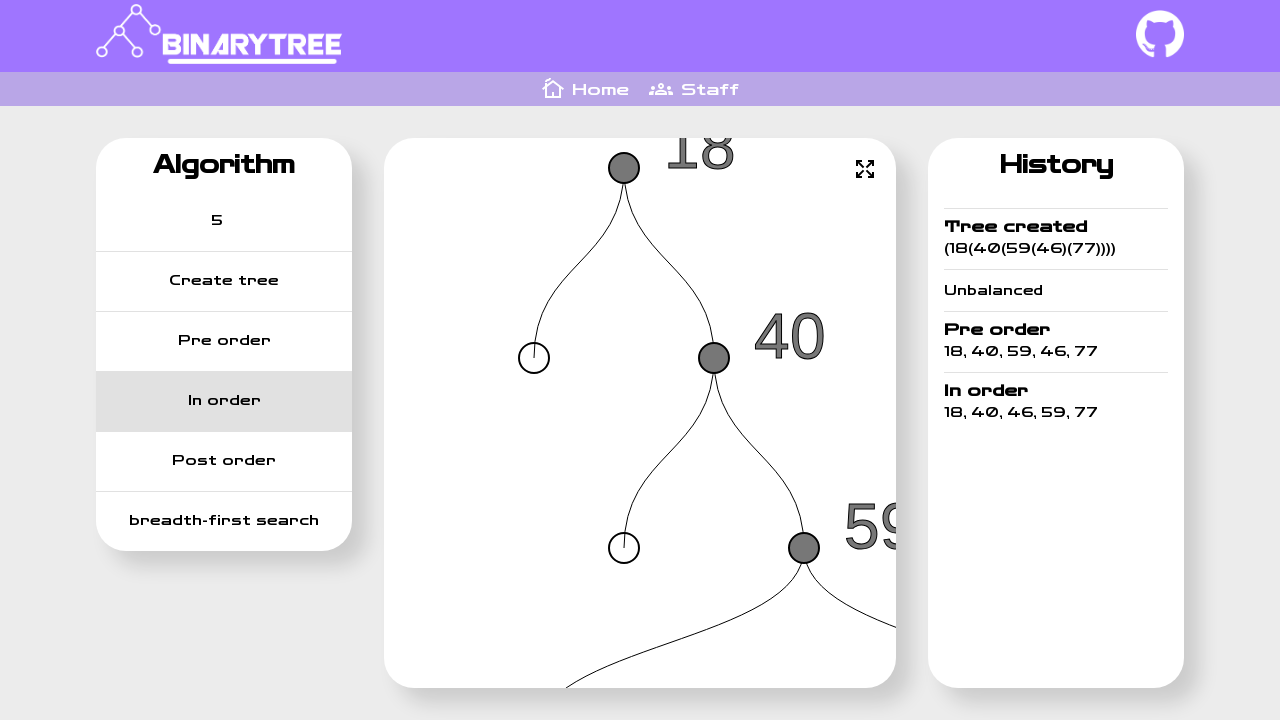

Verified 'In order' appears in history
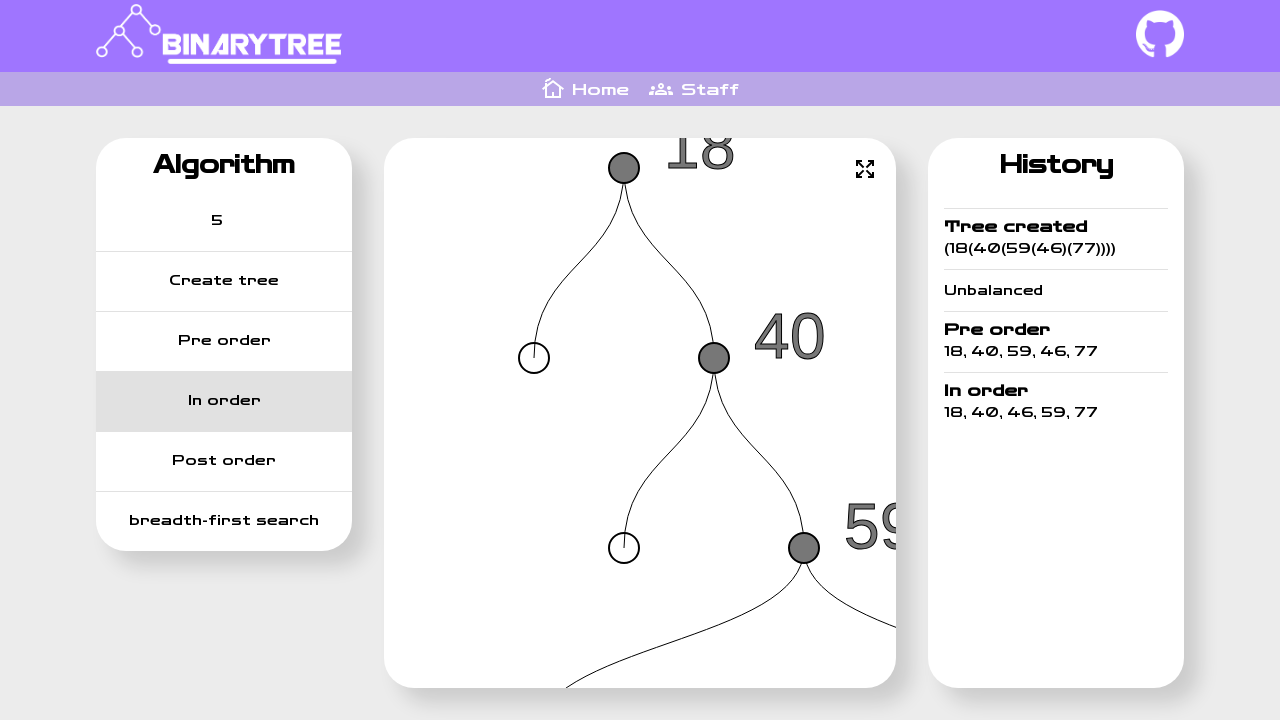

Clicked PostOrder traversal button at (224, 461) on xpath=//*[@id="__next"]/div/div[2]/div[1]/button[4]
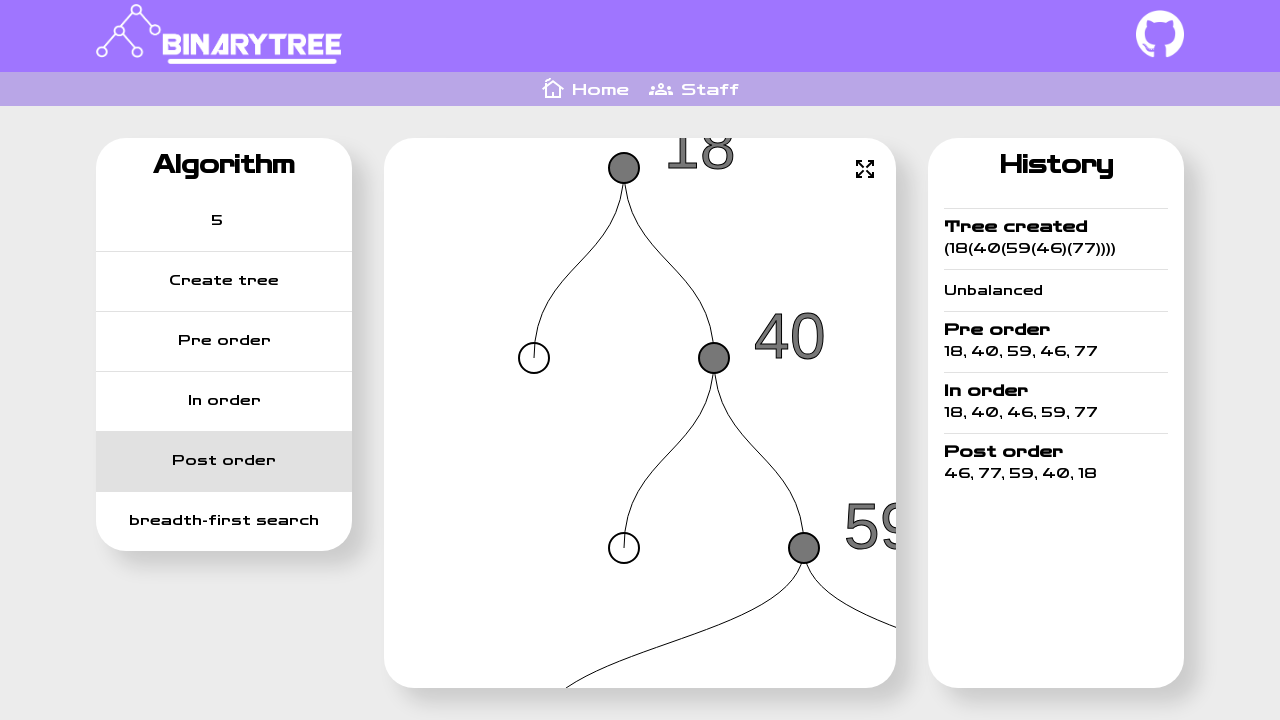

Waited 1 second for PostOrder traversal to complete
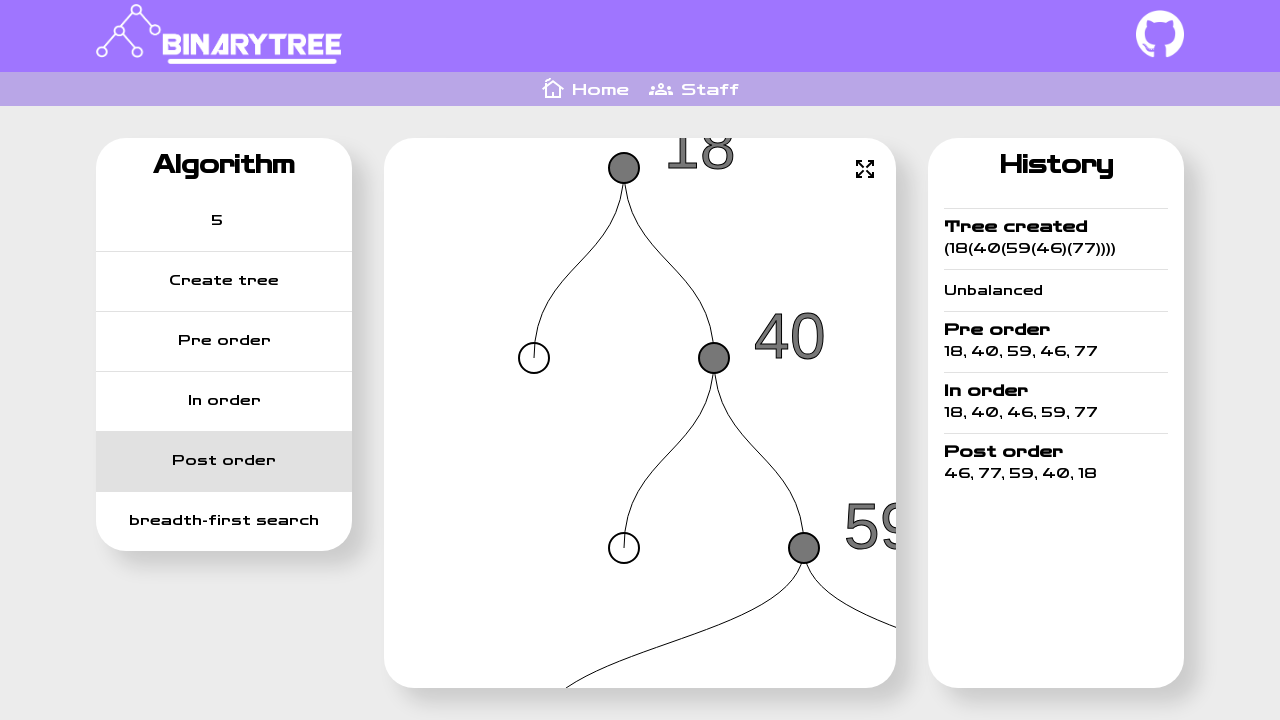

Retrieved 'Post order' text from history
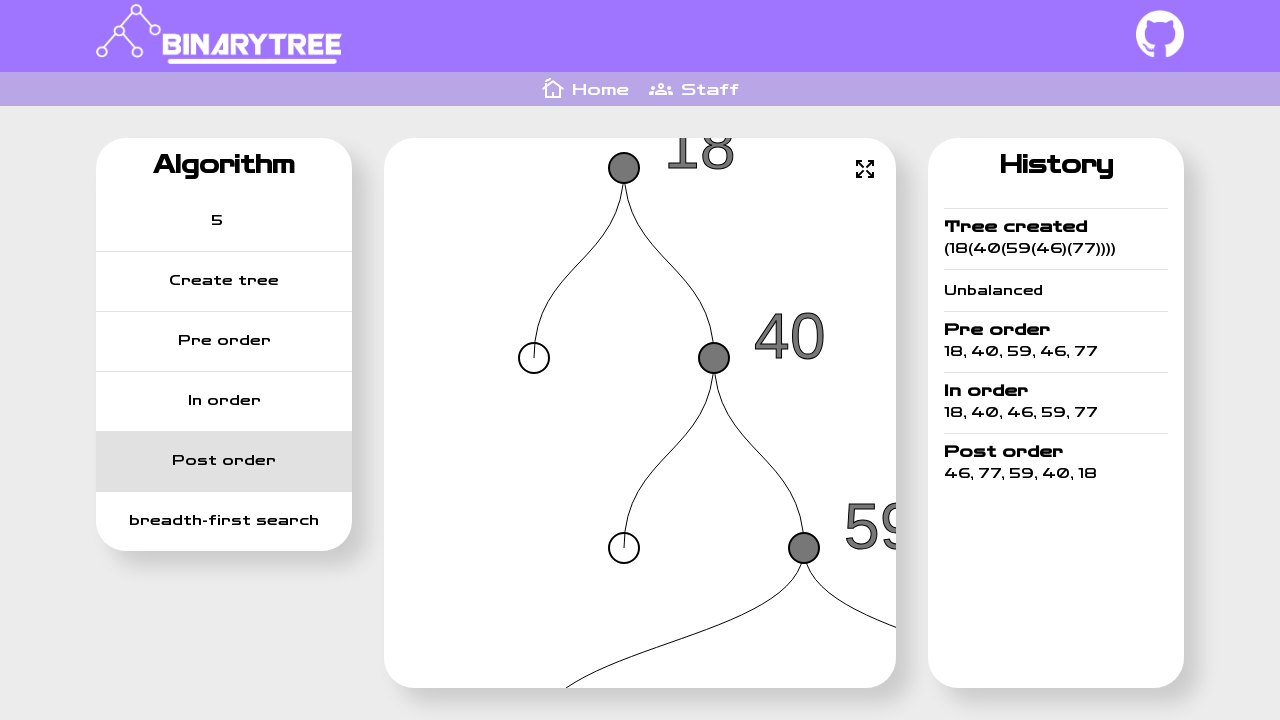

Verified 'Post order' appears in history
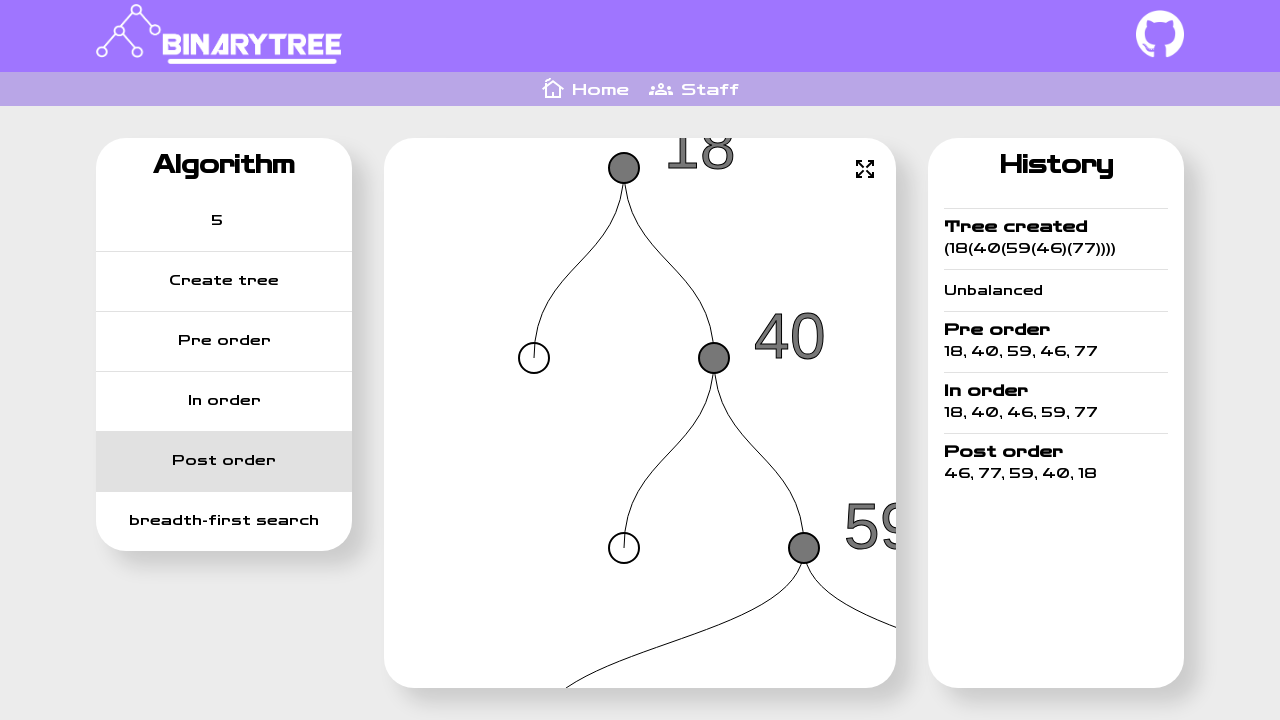

Clicked Breadth-first search (BFS) button at (224, 520) on xpath=//*[@id="__next"]/div/div[2]/div[1]/button[5]
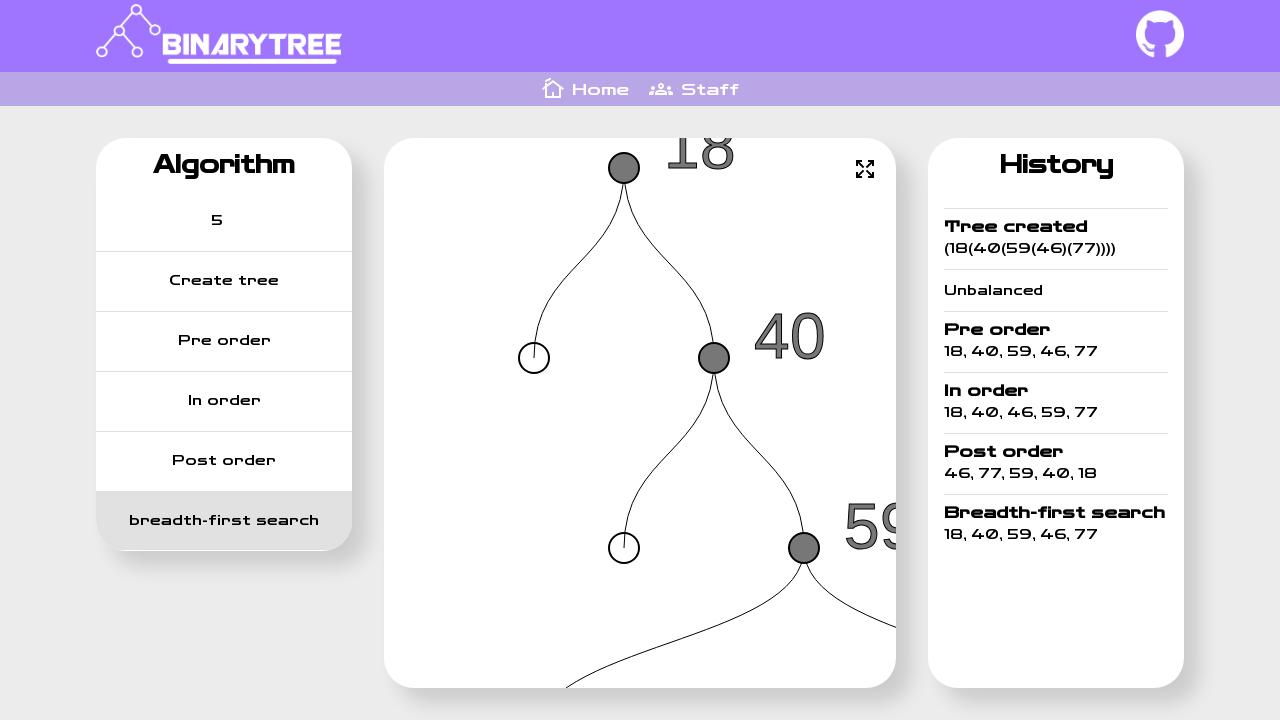

Waited 1 second for BFS traversal to complete
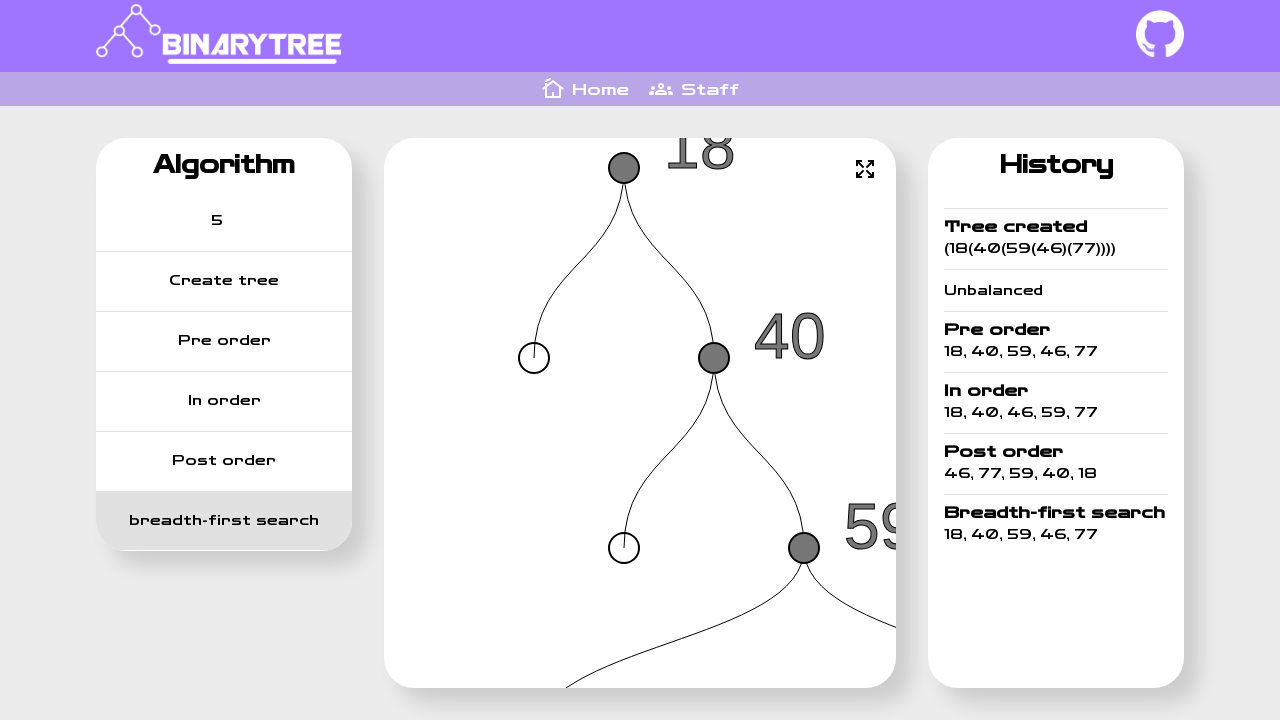

Retrieved 'Breadth-first search' text from history
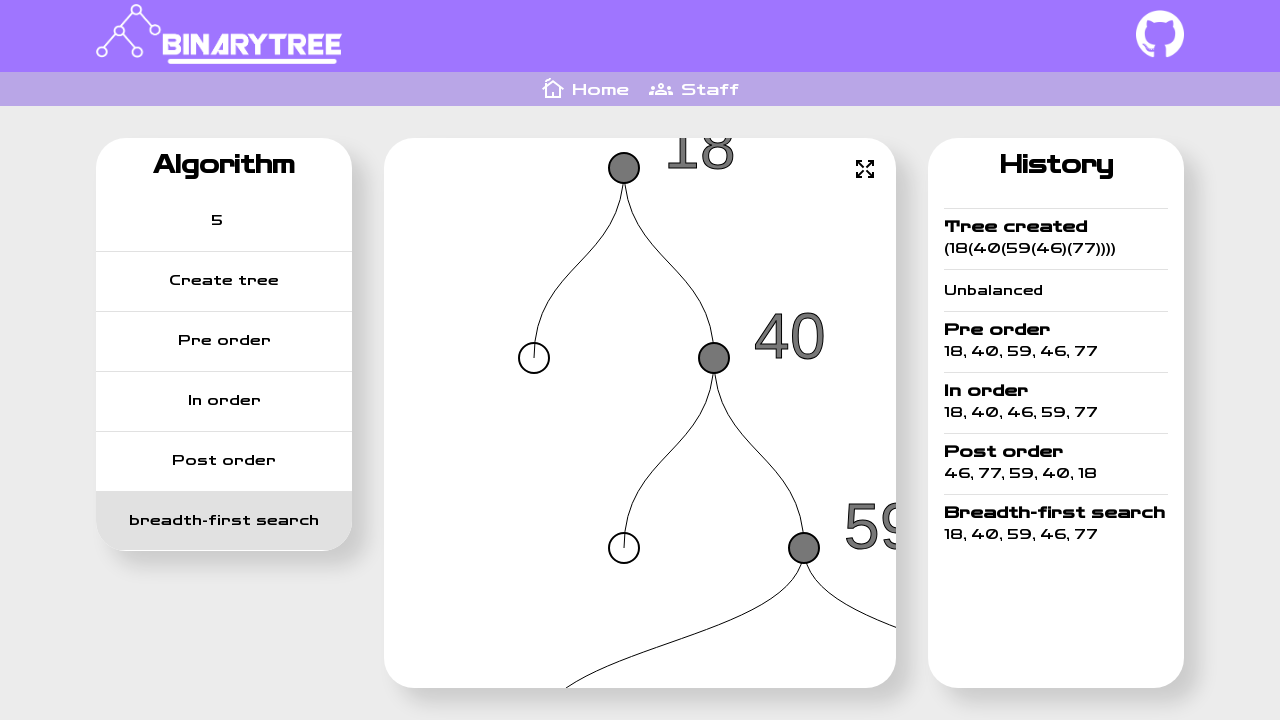

Verified 'Breadth-first search' appears in history
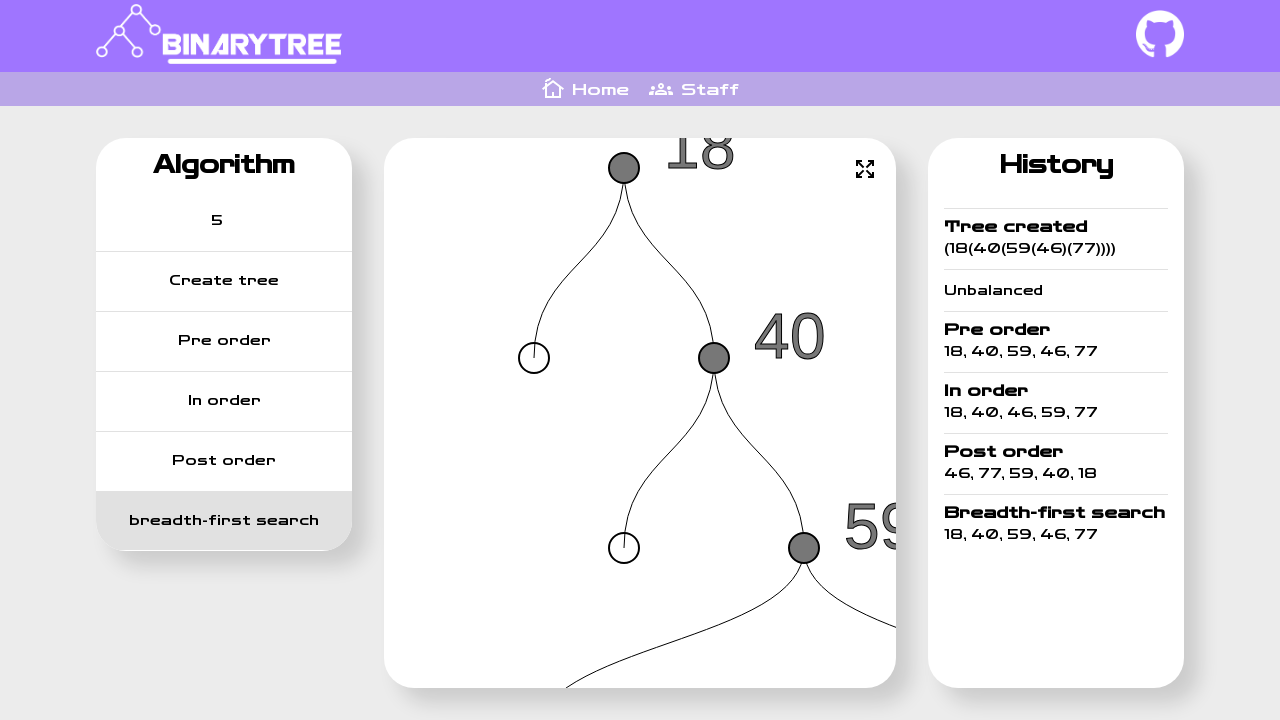

Clicked Staff navigation button at (694, 89) on xpath=//*[@id="__next"]/div/nav/a[2]
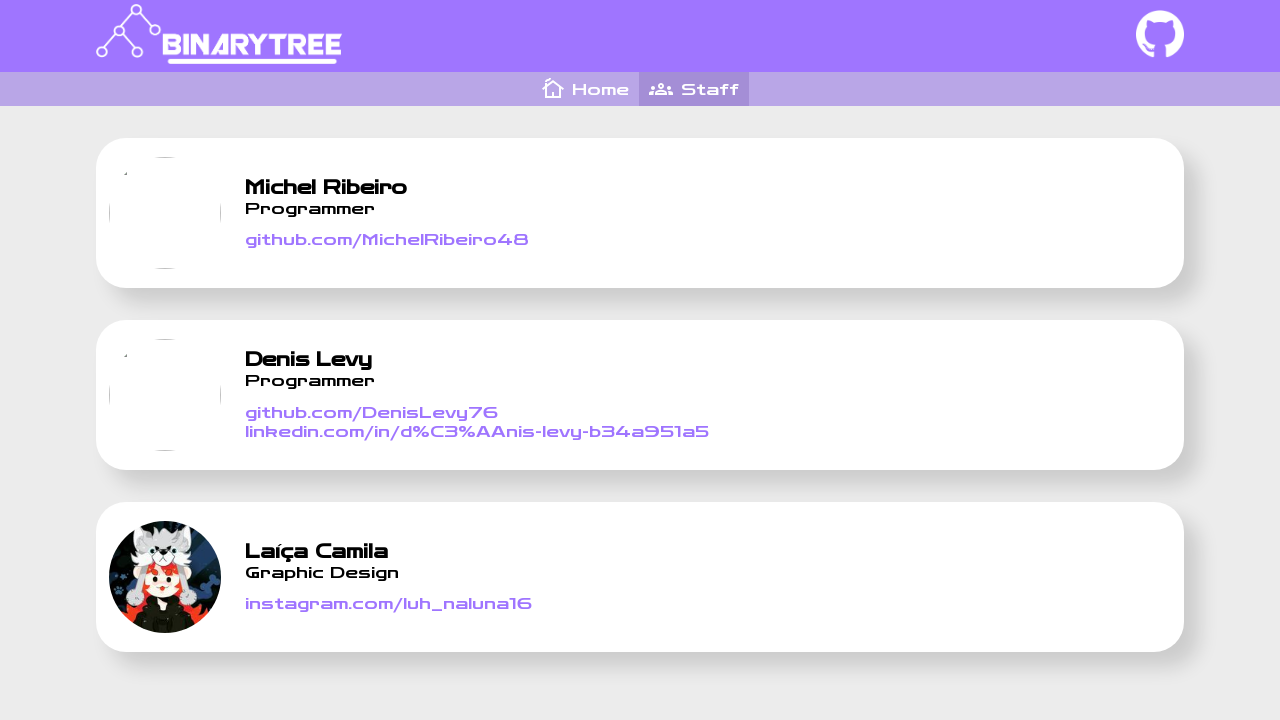

Waited 1 second for Staff page to load
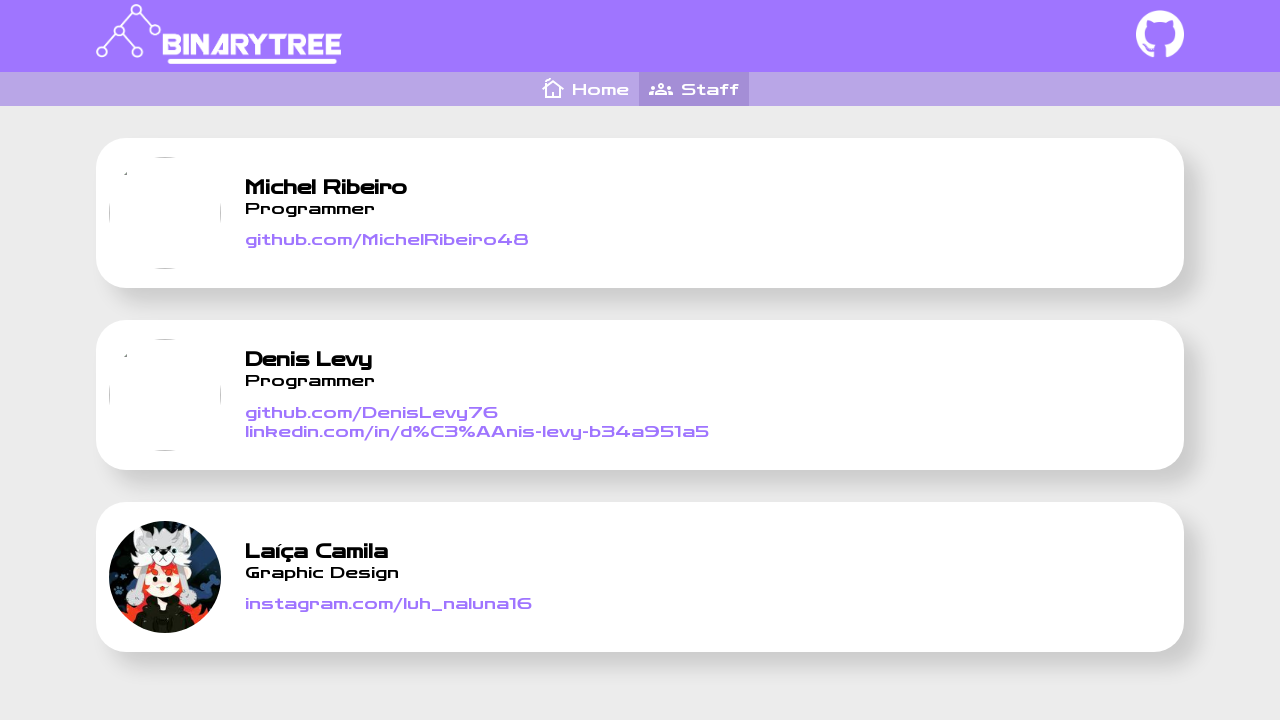

Clicked Michel's GitHub link at (387, 240) on xpath=//*[@id="__next"]/div/div[2]/ul/li[1]/div/a
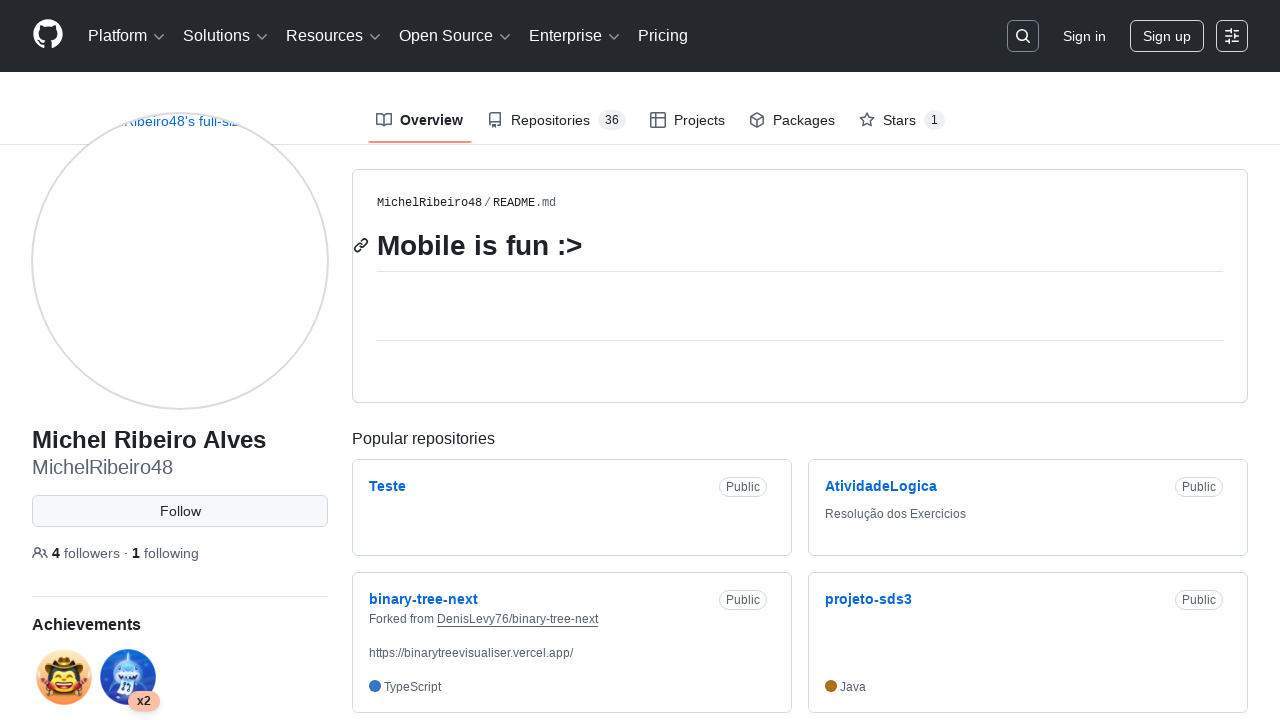

Waited 1 second for Michel's GitHub page to load
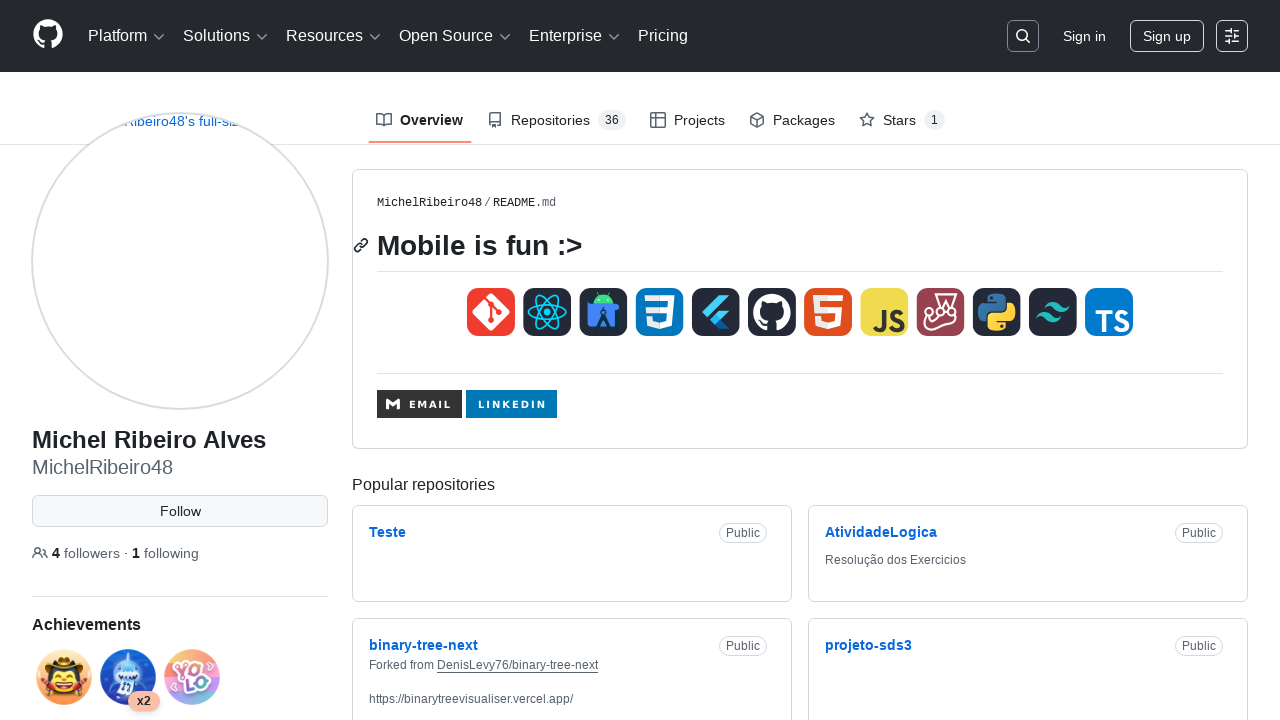

Navigated back to Staff page from Michel's GitHub
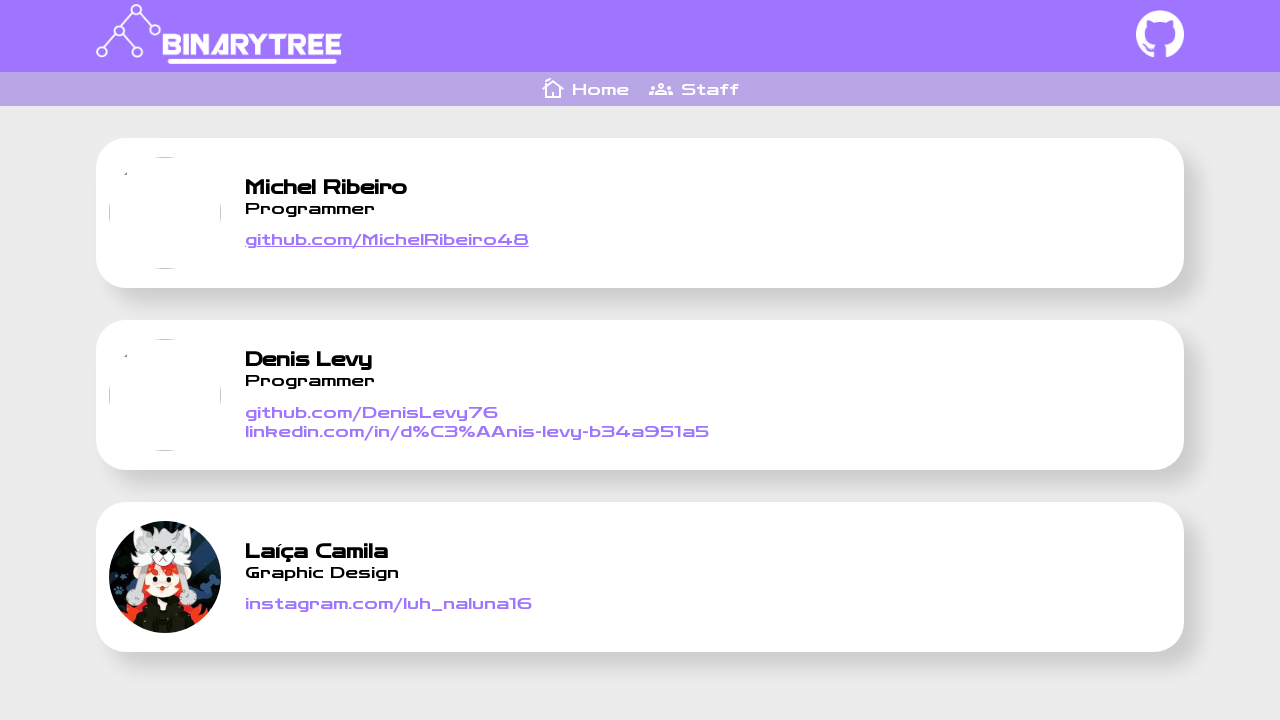

Waited 1 second for Staff page to reload
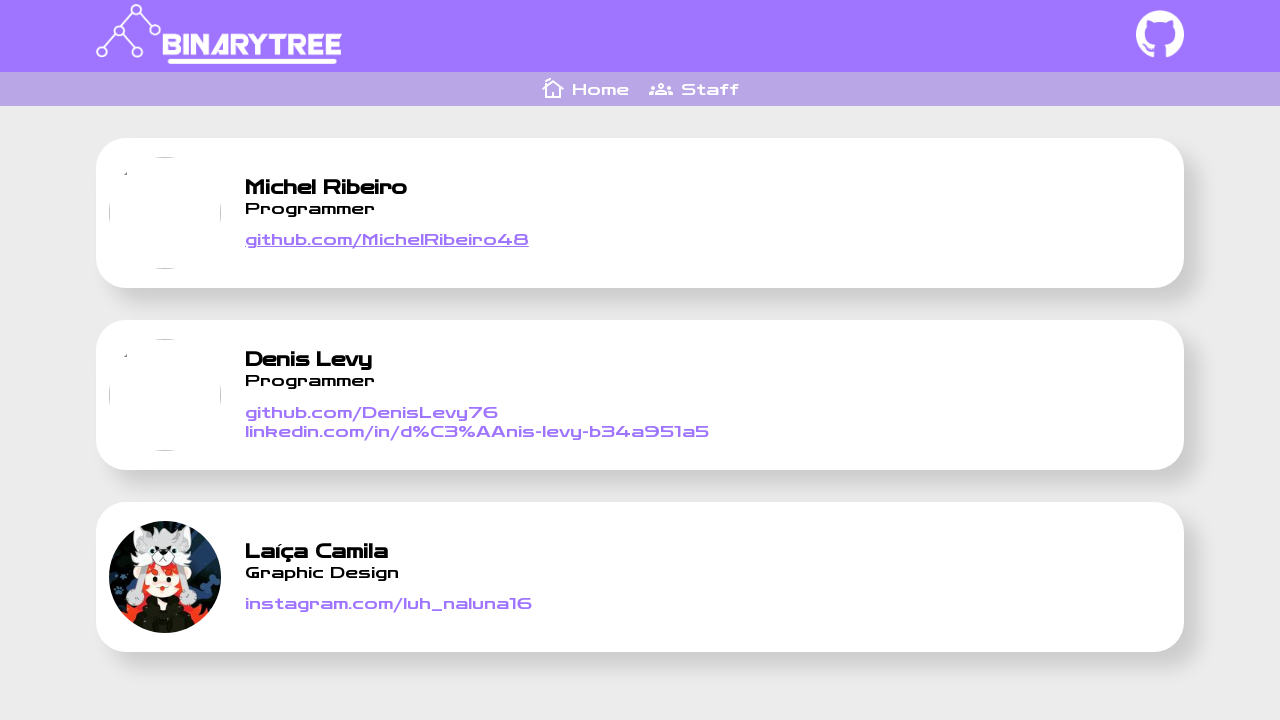

Clicked Denis's GitHub link at (477, 412) on xpath=//*[@id="__next"]/div/div[2]/ul/li[2]/div/a[1]
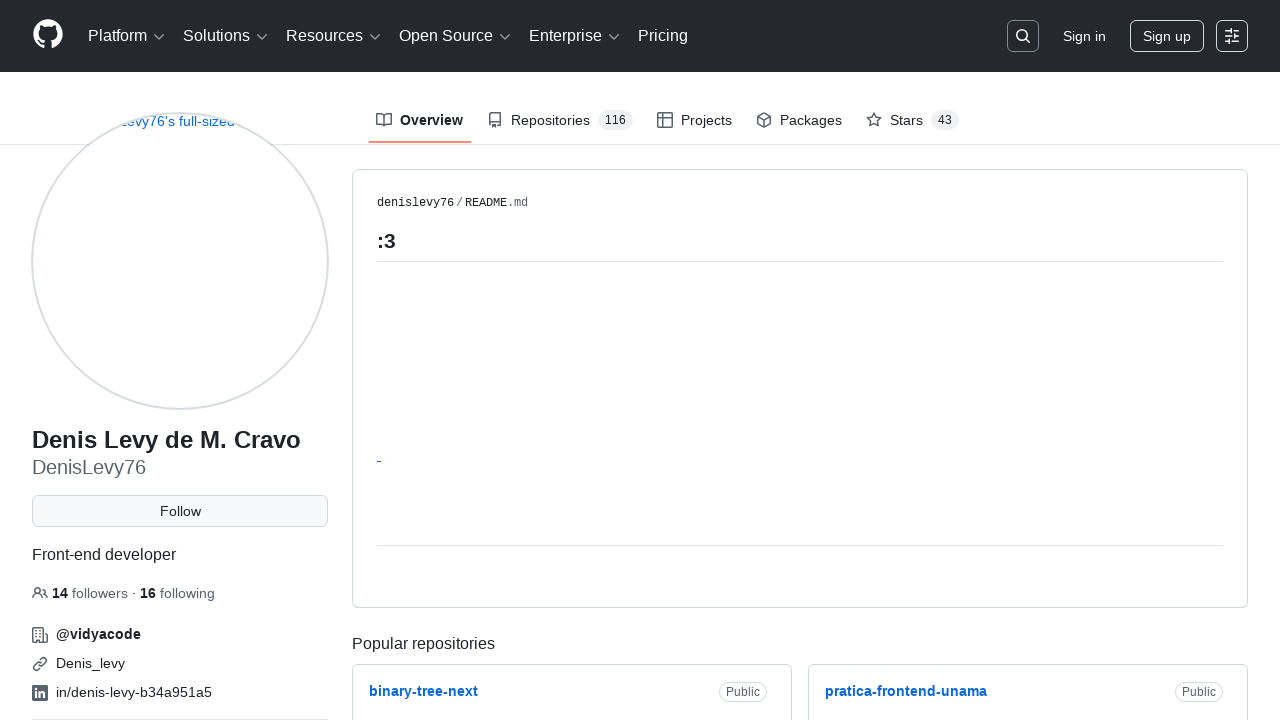

Waited 1 second for Denis's GitHub page to load
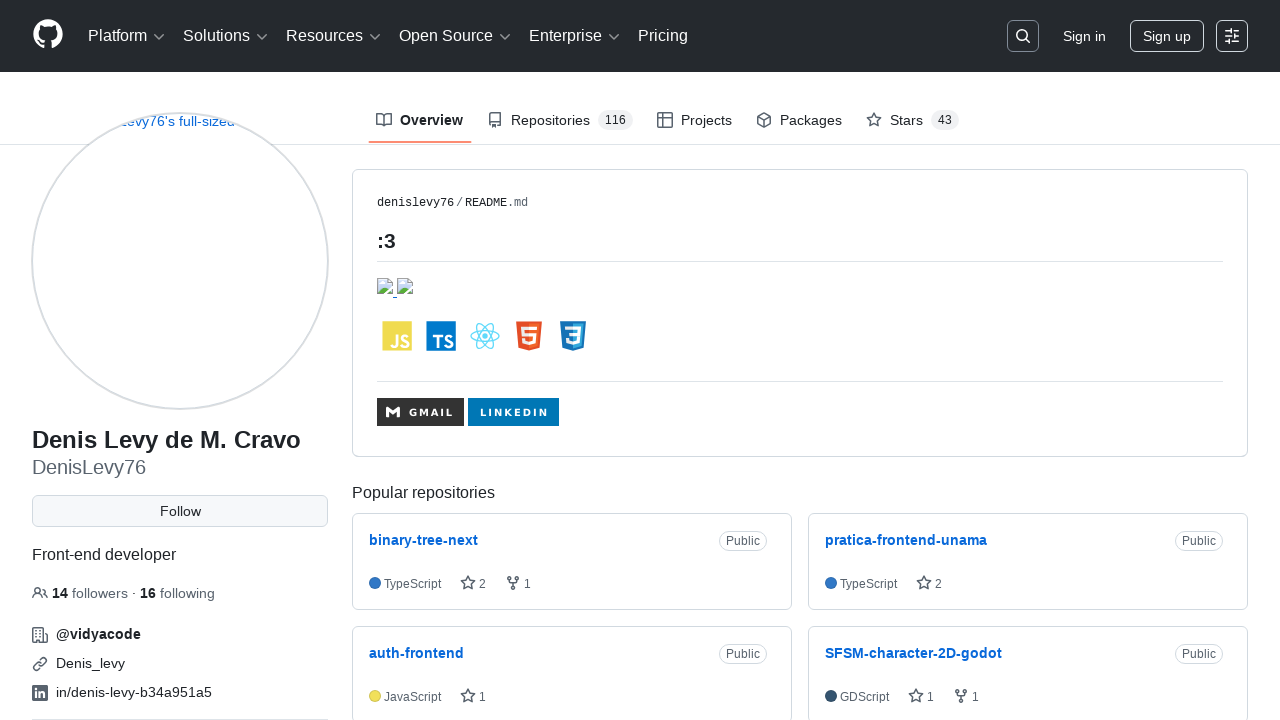

Navigated back to Staff page from Denis's GitHub
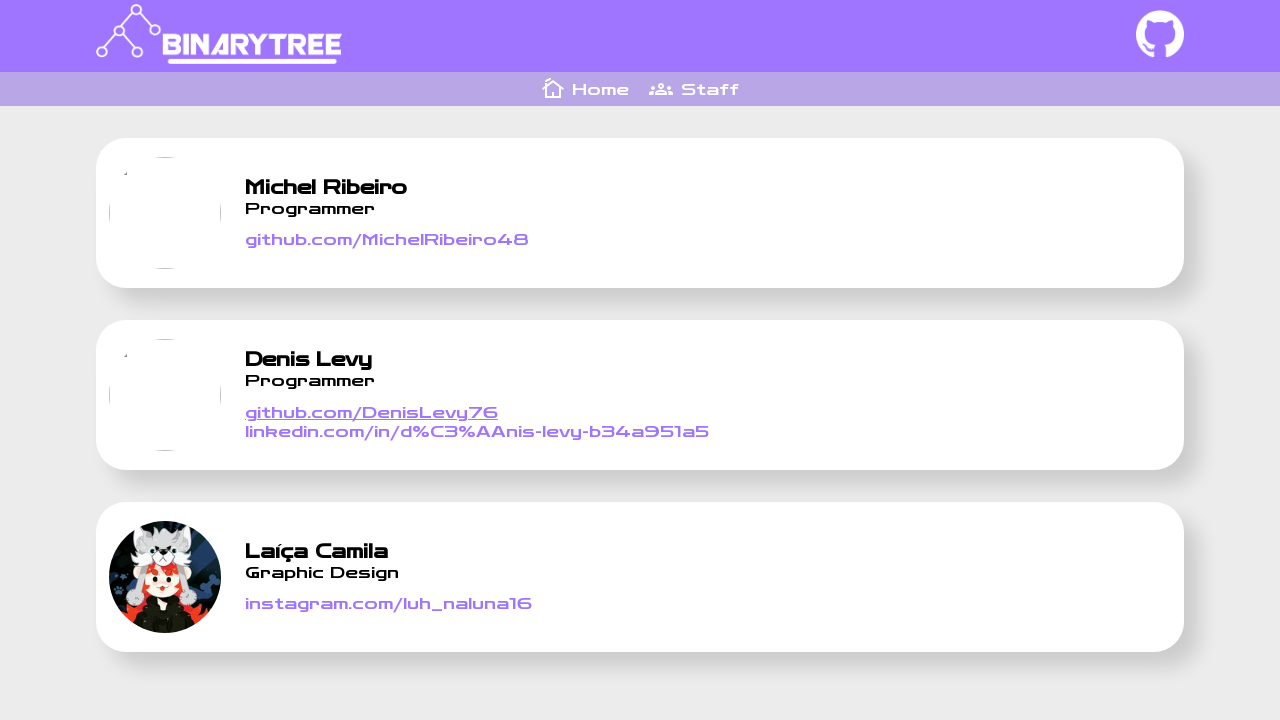

Waited 1 second for Staff page to reload
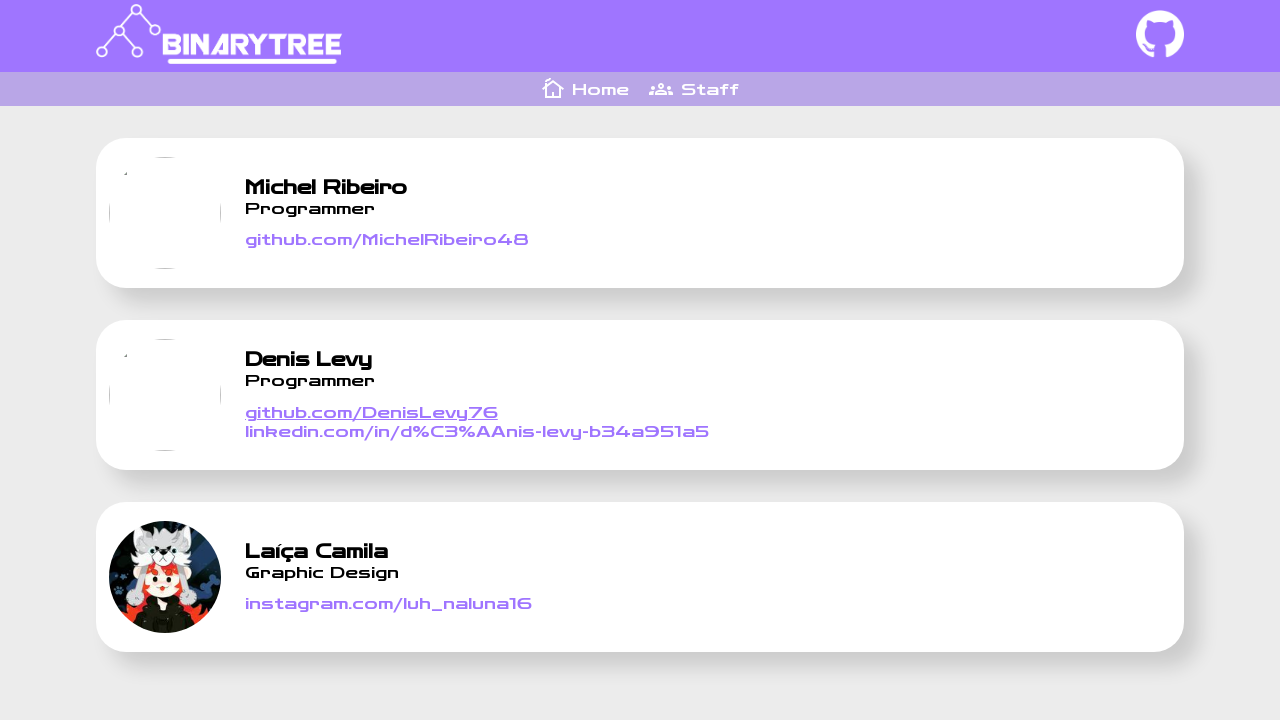

Clicked Denis's LinkedIn link at (477, 431) on xpath=//*[@id="__next"]/div/div[2]/ul/li[2]/div/a[2]
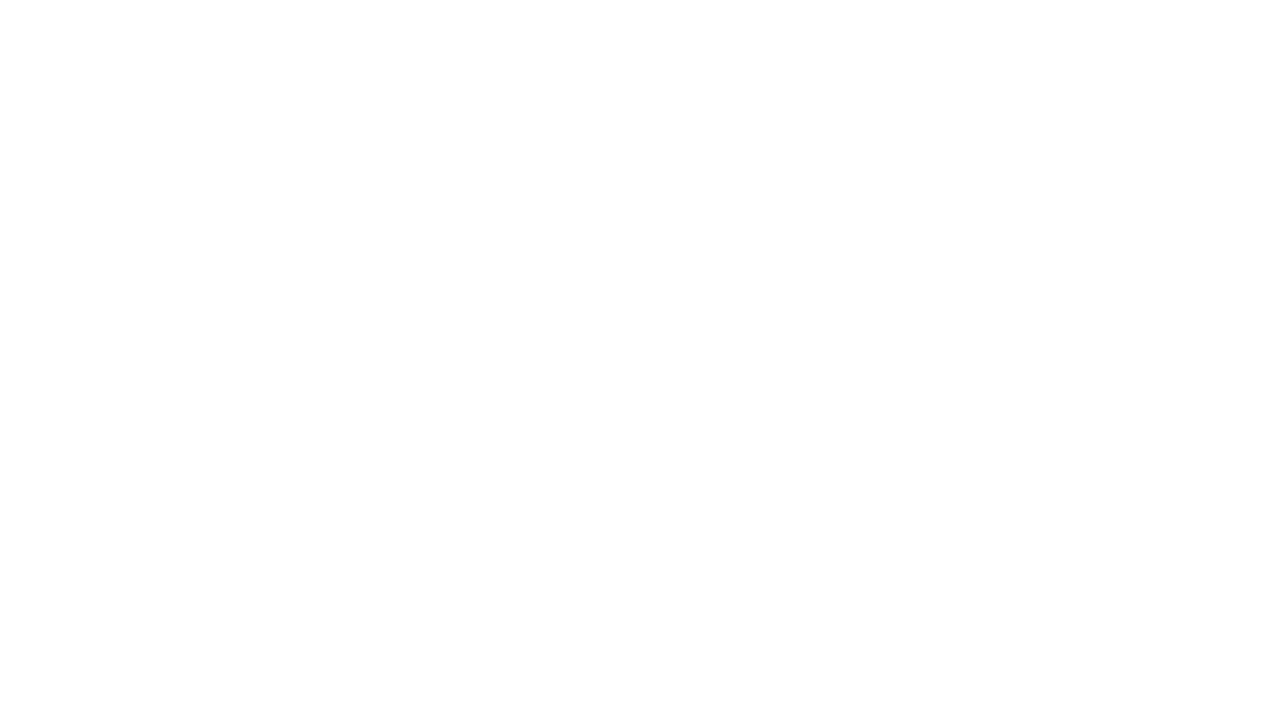

Waited 1 second for Denis's LinkedIn page to load
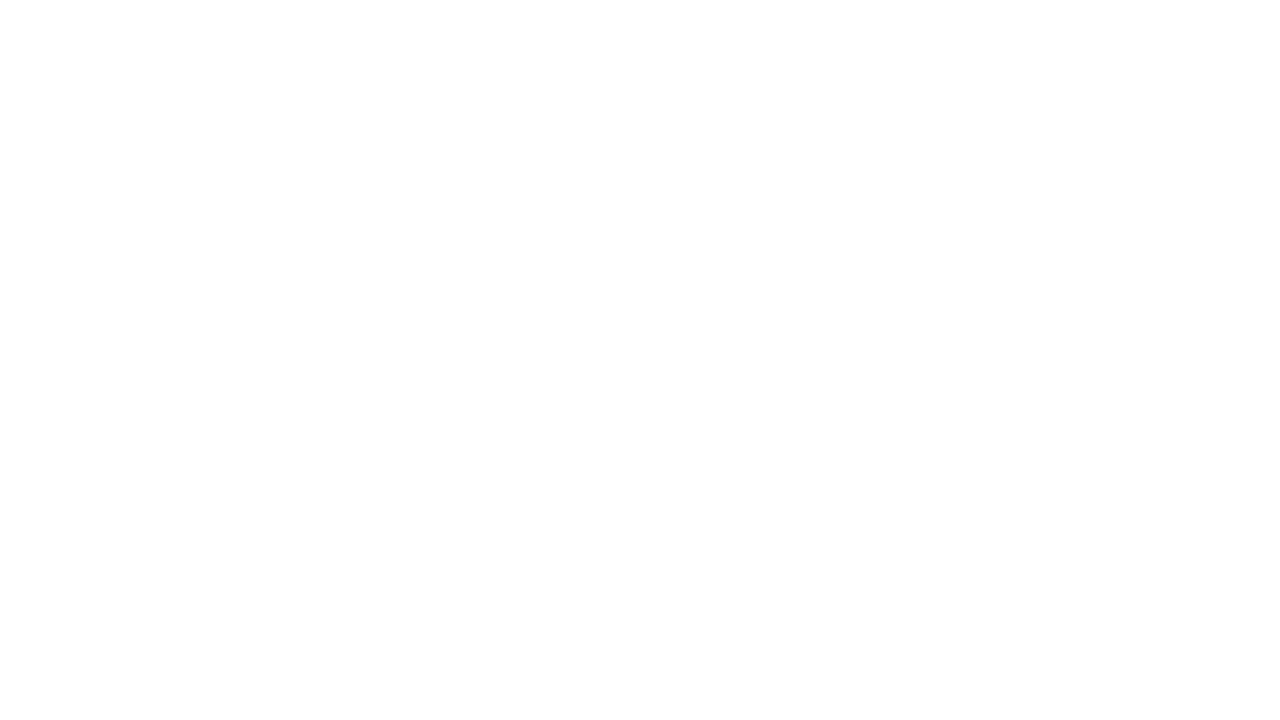

Navigated back to Staff page from Denis's LinkedIn
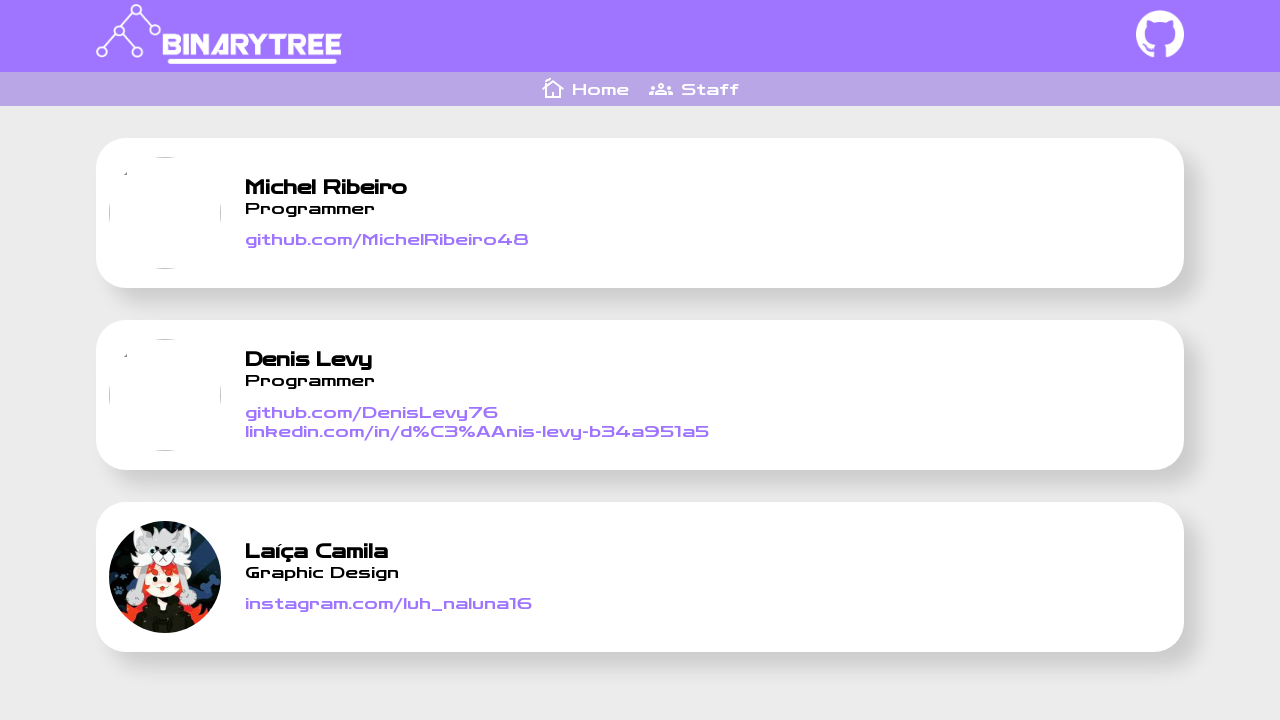

Waited 1 second for Staff page to reload
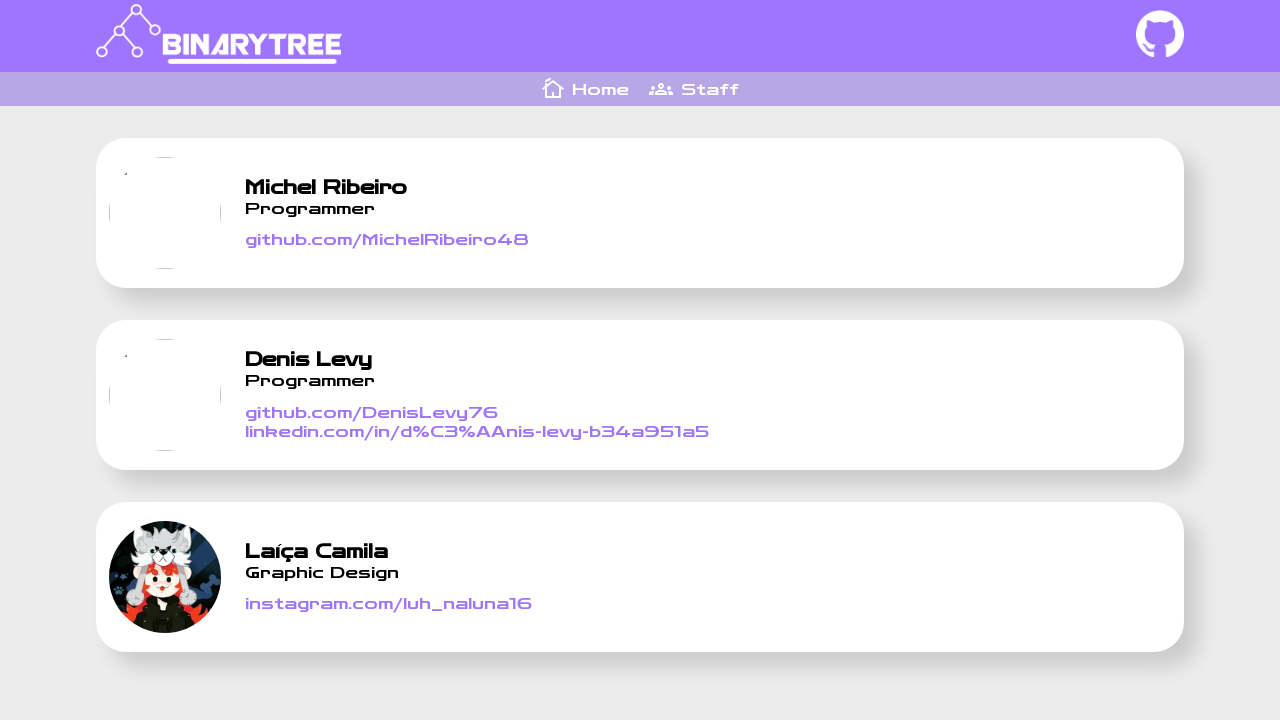

Clicked Laica's Instagram link at (388, 604) on xpath=//*[@id="__next"]/div/div[2]/ul/li[3]/div/a
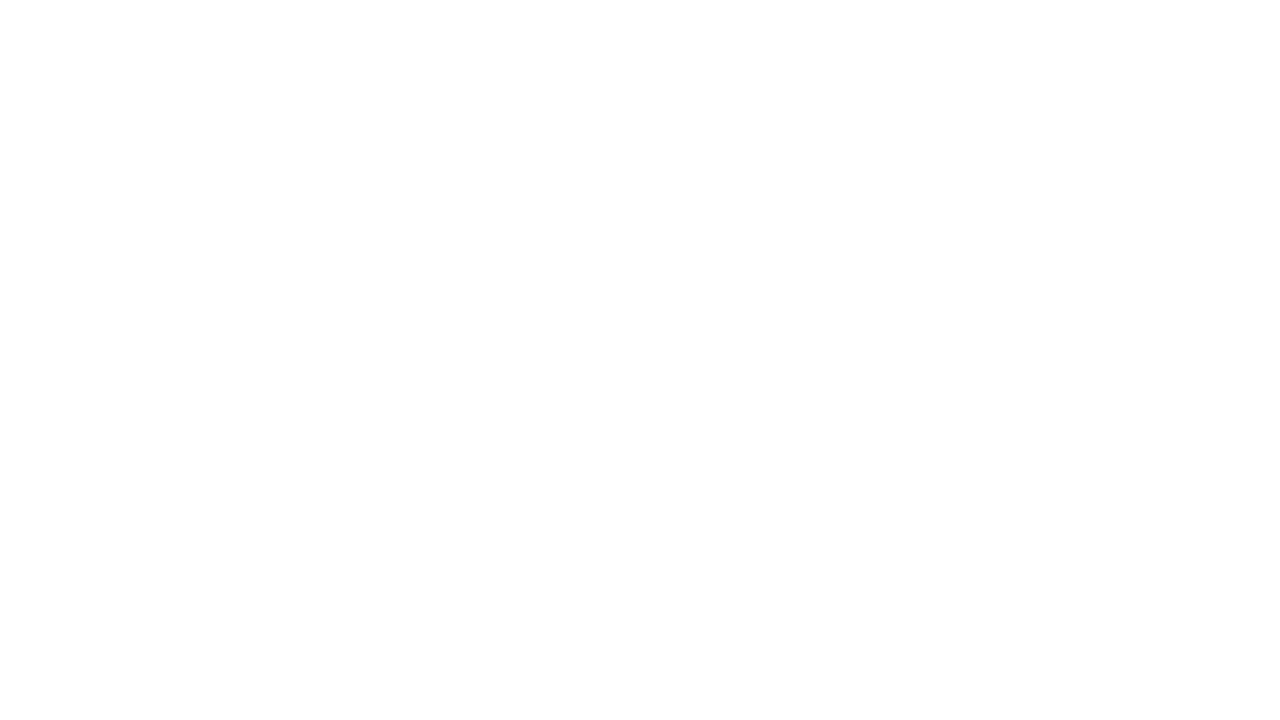

Waited 1 second for Laica's Instagram page to load
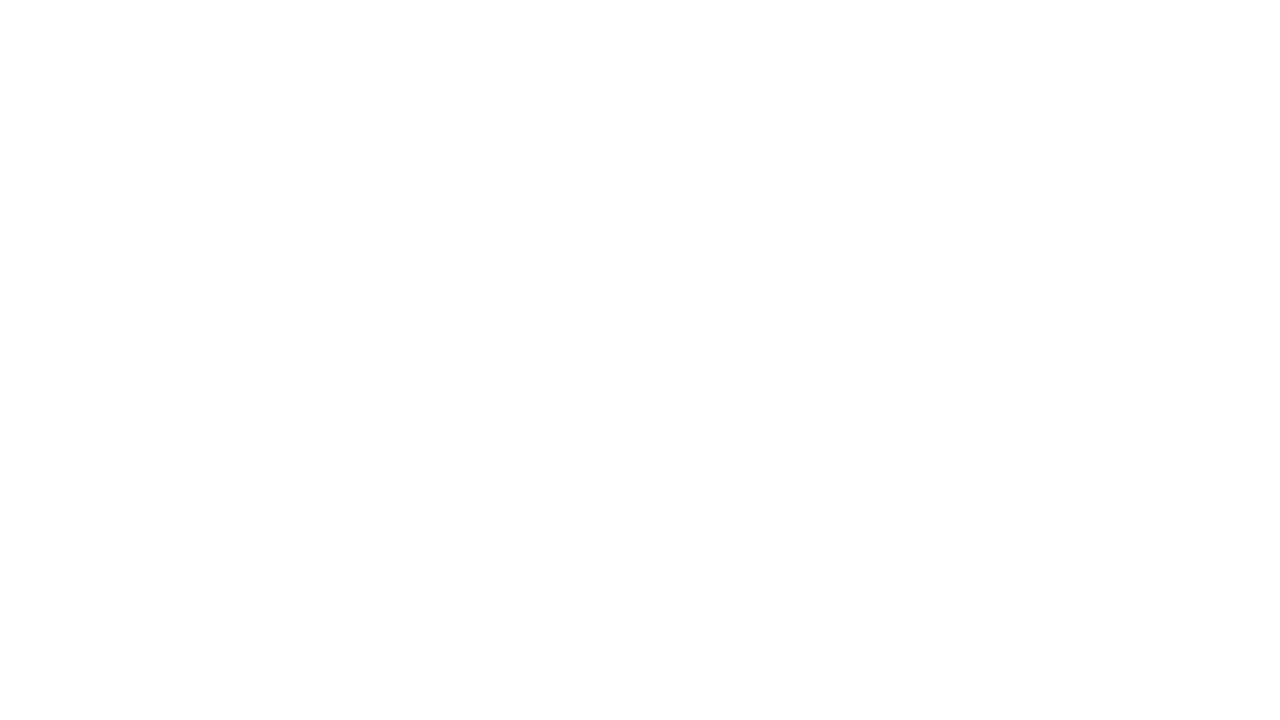

Navigated back to Staff page from Laica's Instagram
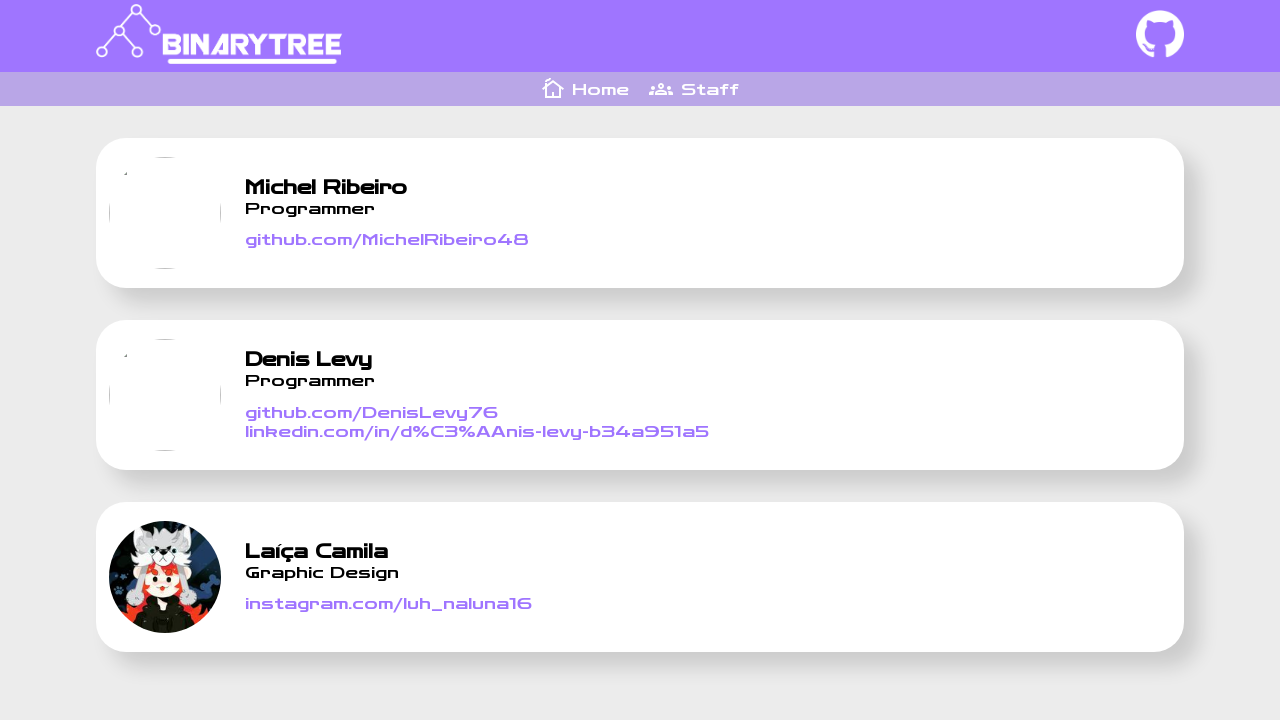

Waited 1 second for Staff page to reload
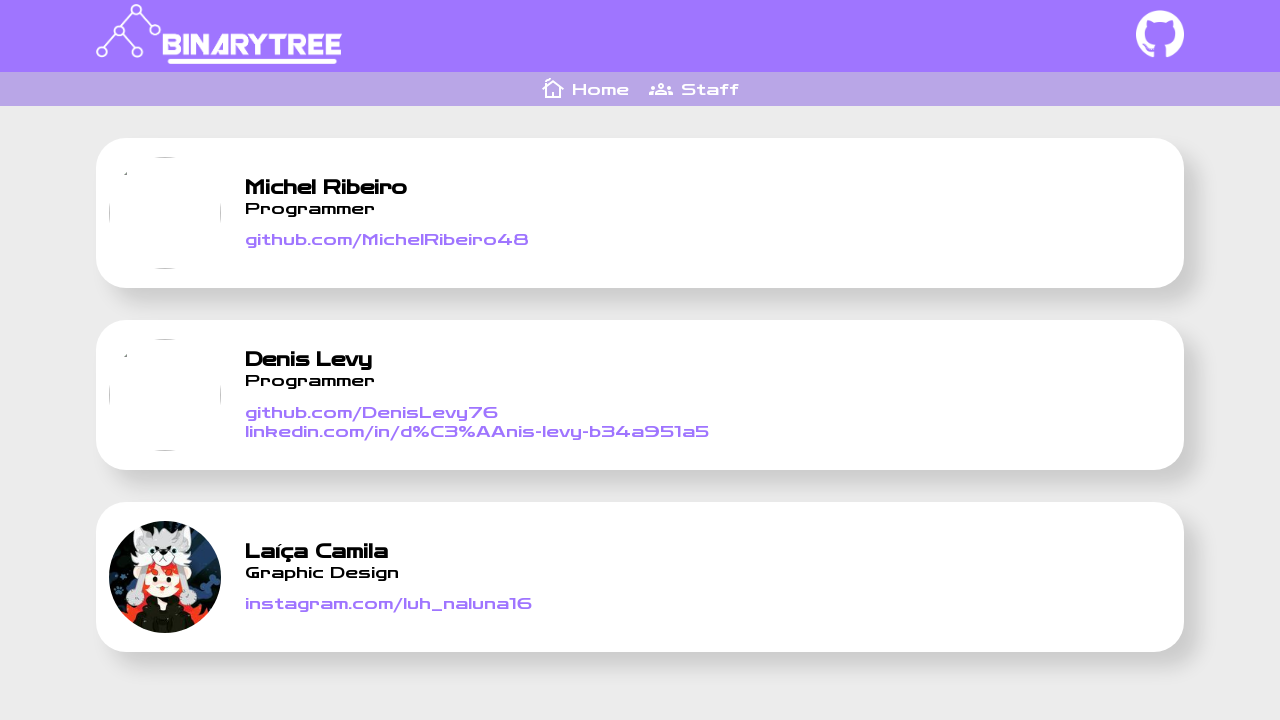

Clicked Binary Tree logo to return to home page at (226, 36) on xpath=//*[@id="__next"]/div/div[1]/header/a[1]
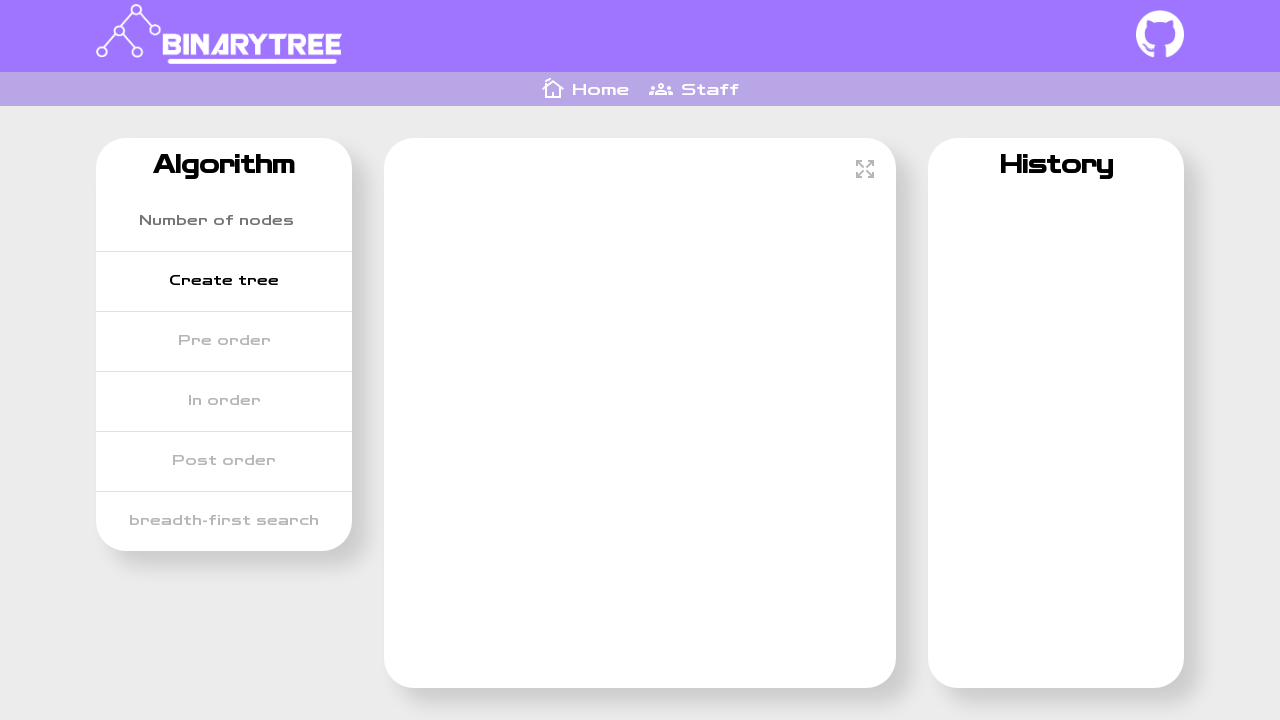

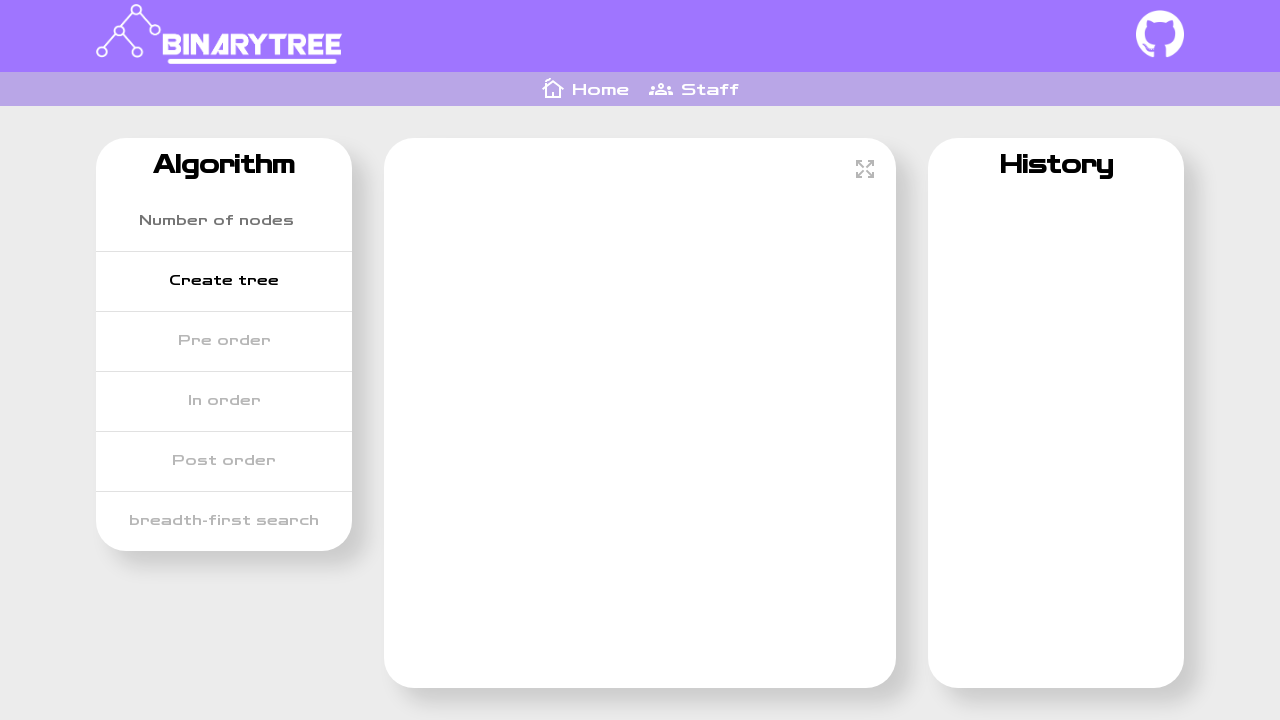